Navigates to ESPN homepage, waits for page load, then scrolls through the infinite scrolling content on the page

Starting URL: http://www.espn.com

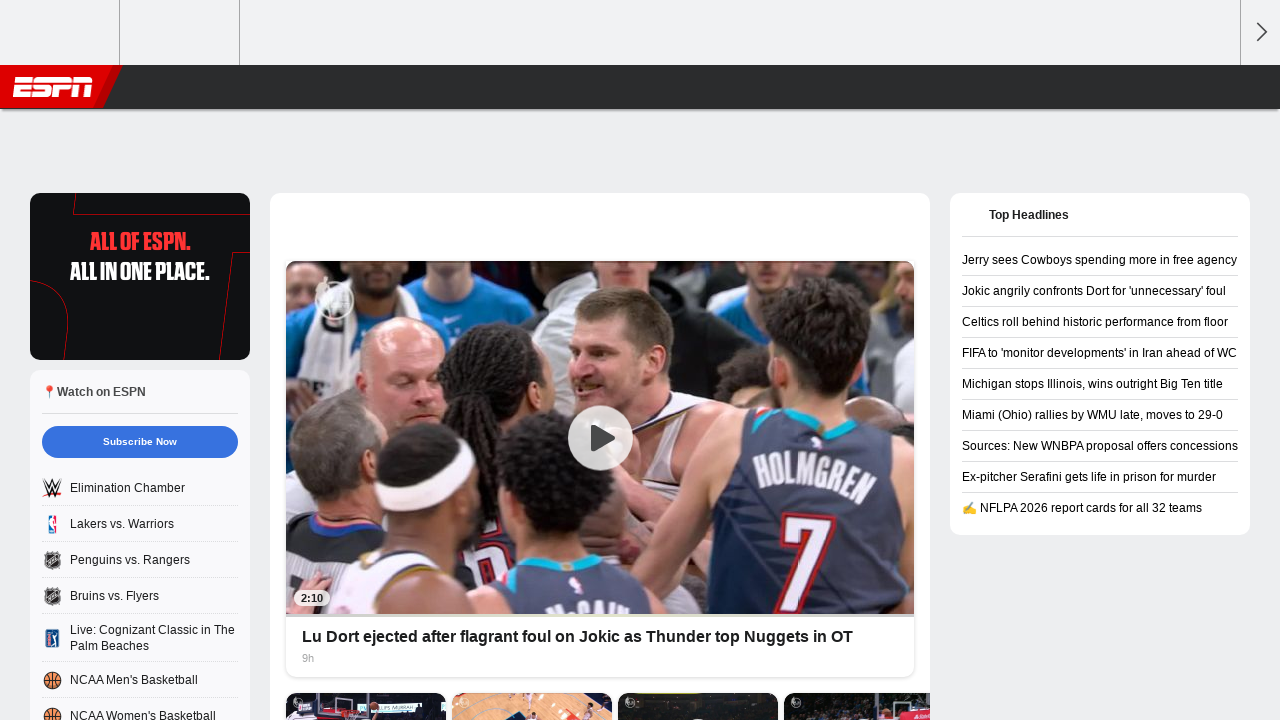

Navigated to ESPN homepage
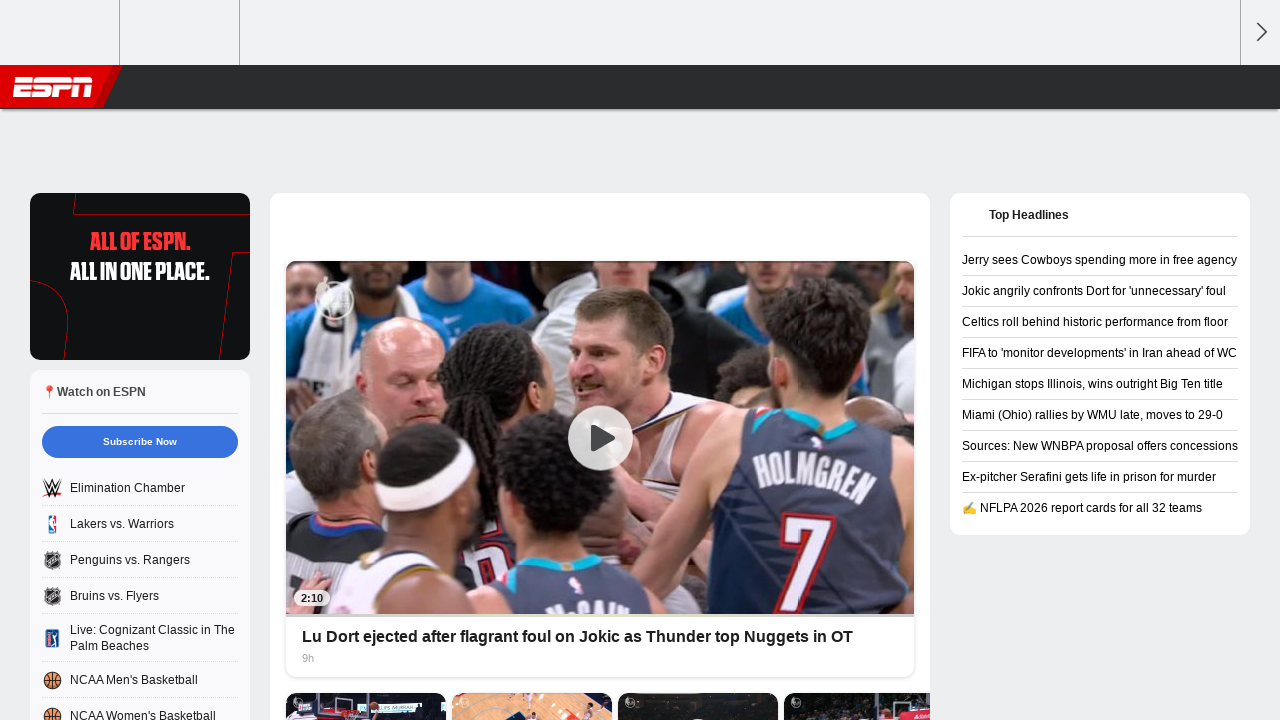

Page fully loaded with networkidle state
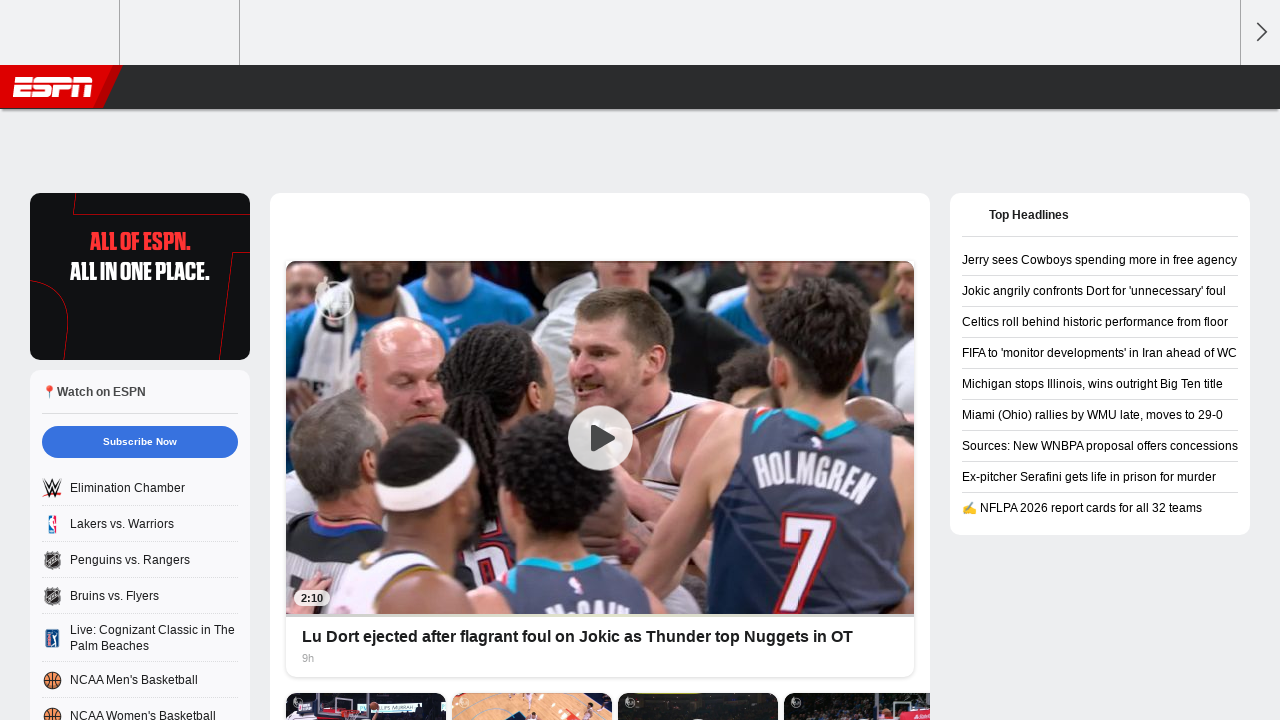

Waited 10 seconds for content to settle
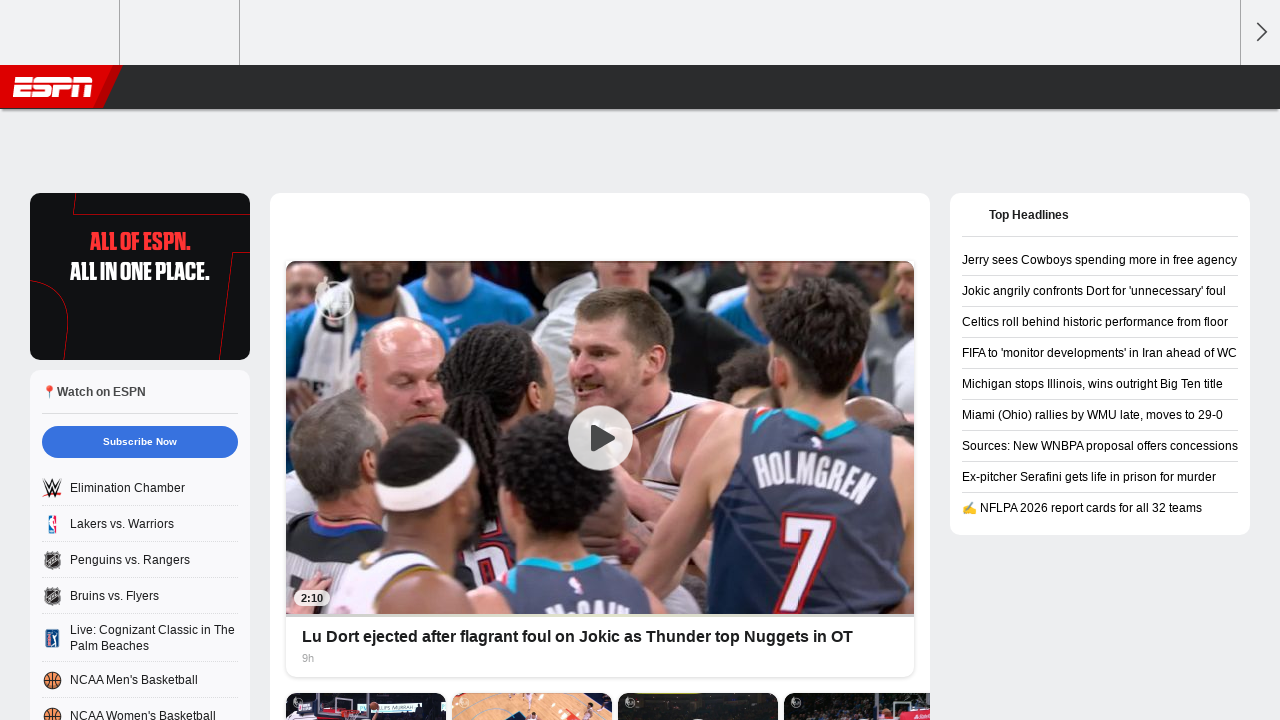

Scrolled down by viewport height (iteration 1/20)
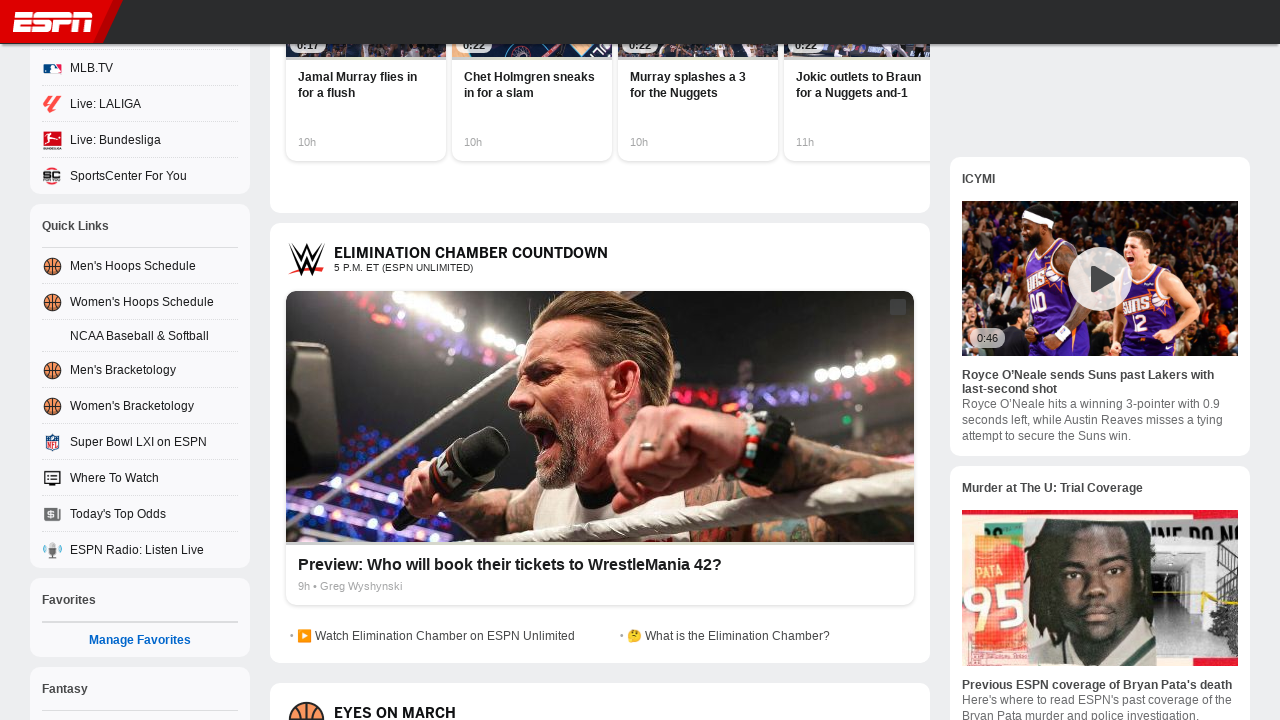

Waited 500ms for content to load after scroll (iteration 1/20)
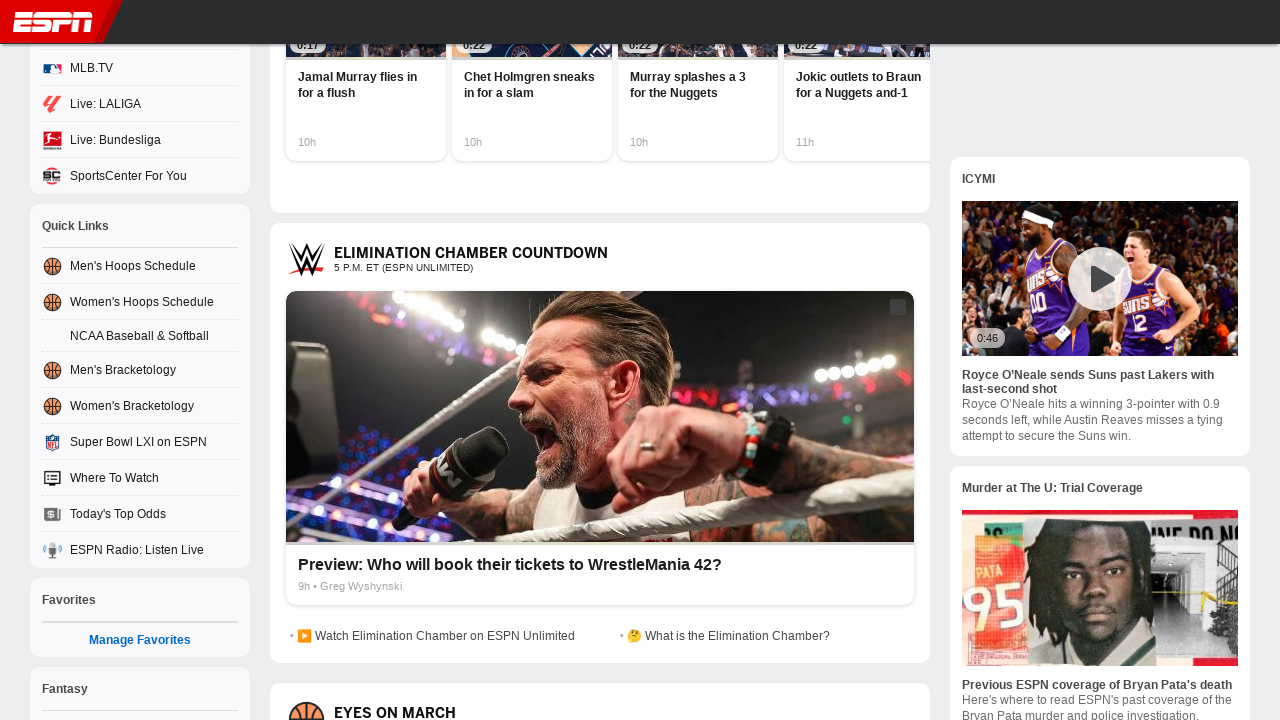

Scrolled down by viewport height (iteration 2/20)
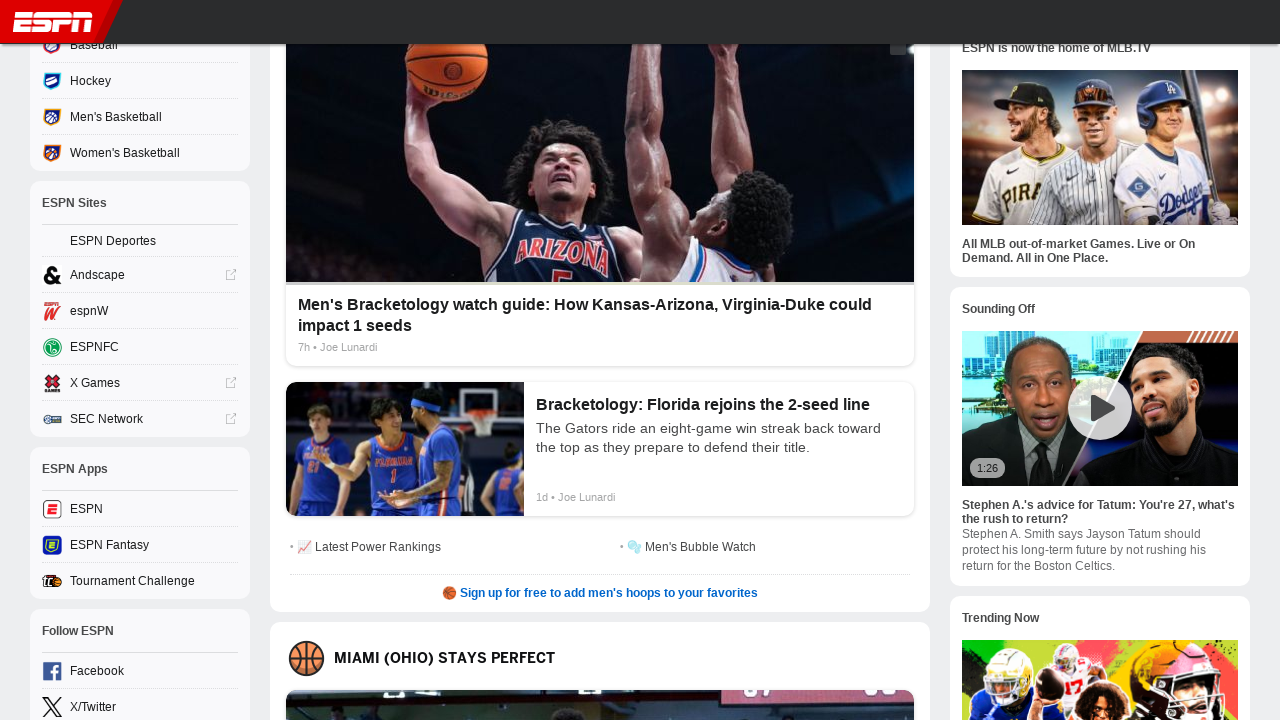

Waited 500ms for content to load after scroll (iteration 2/20)
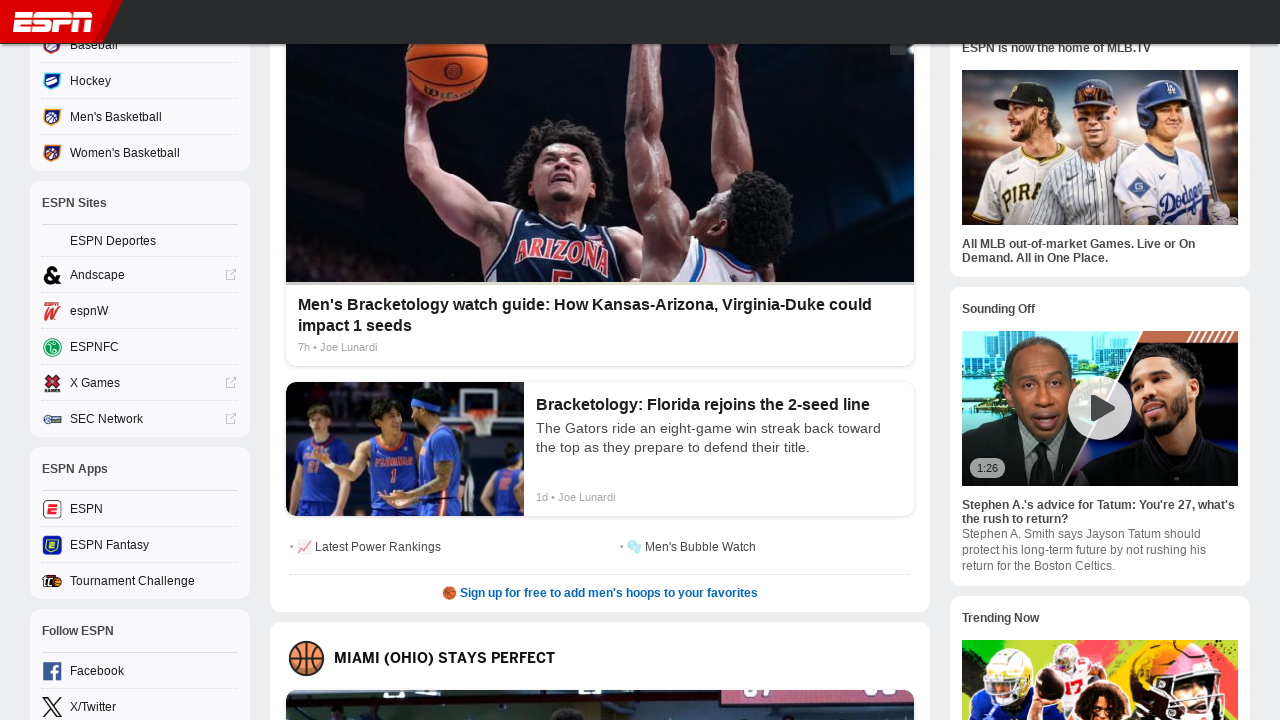

Scrolled down by viewport height (iteration 3/20)
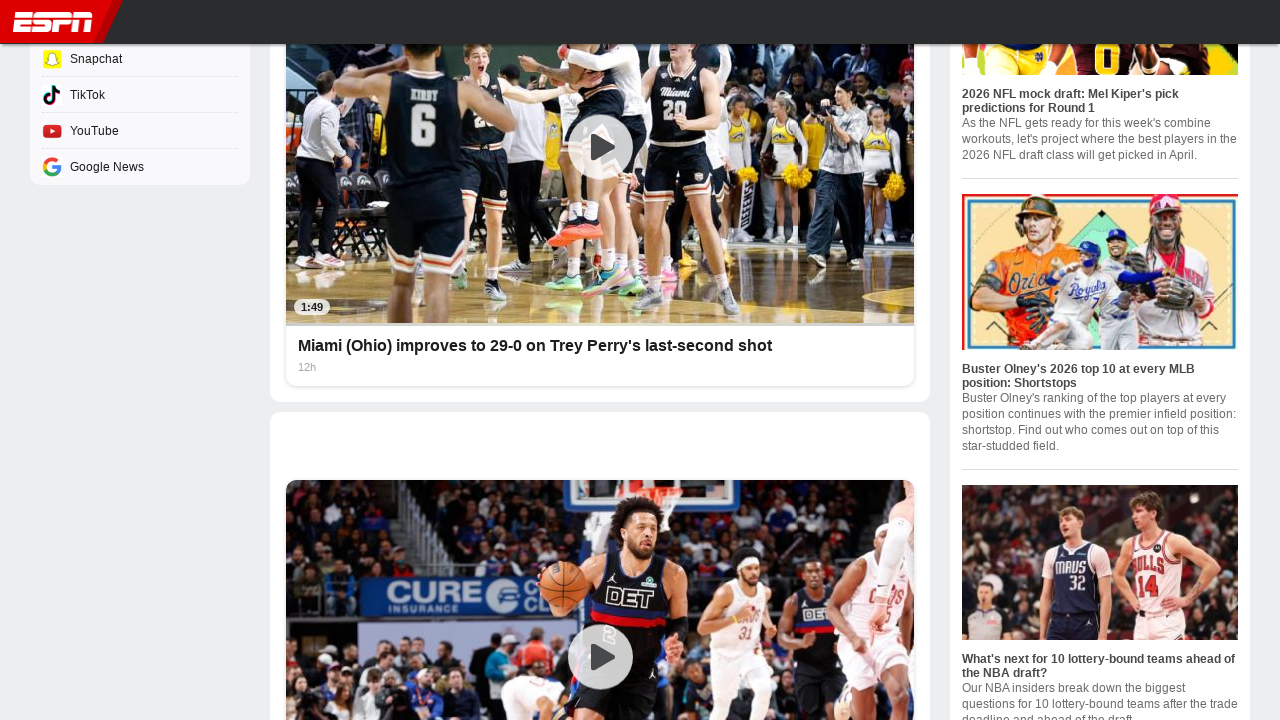

Waited 500ms for content to load after scroll (iteration 3/20)
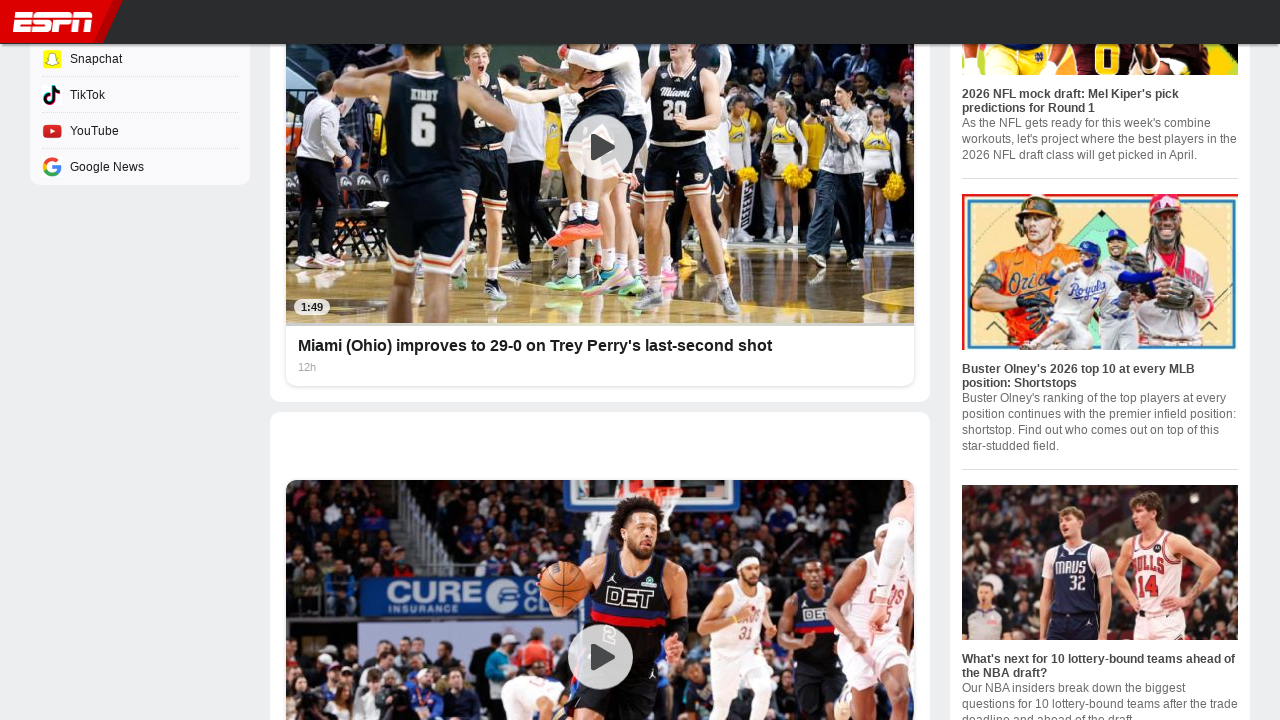

Scrolled down by viewport height (iteration 4/20)
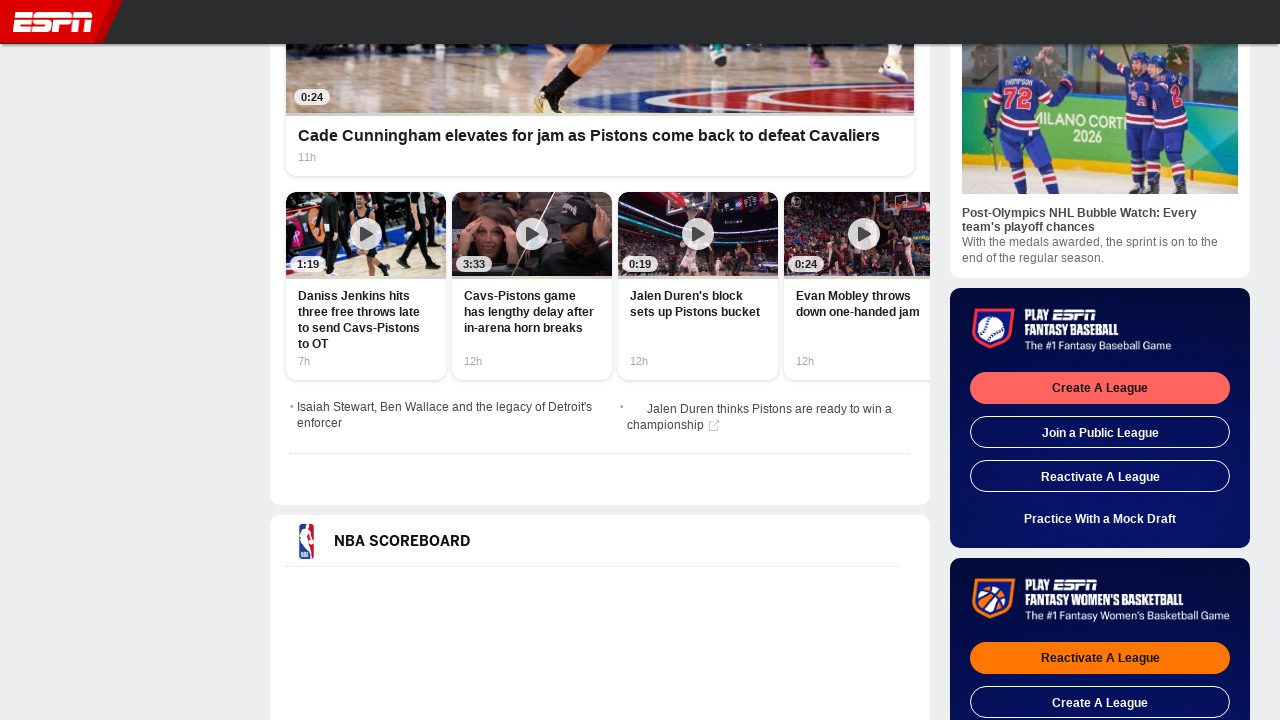

Waited 500ms for content to load after scroll (iteration 4/20)
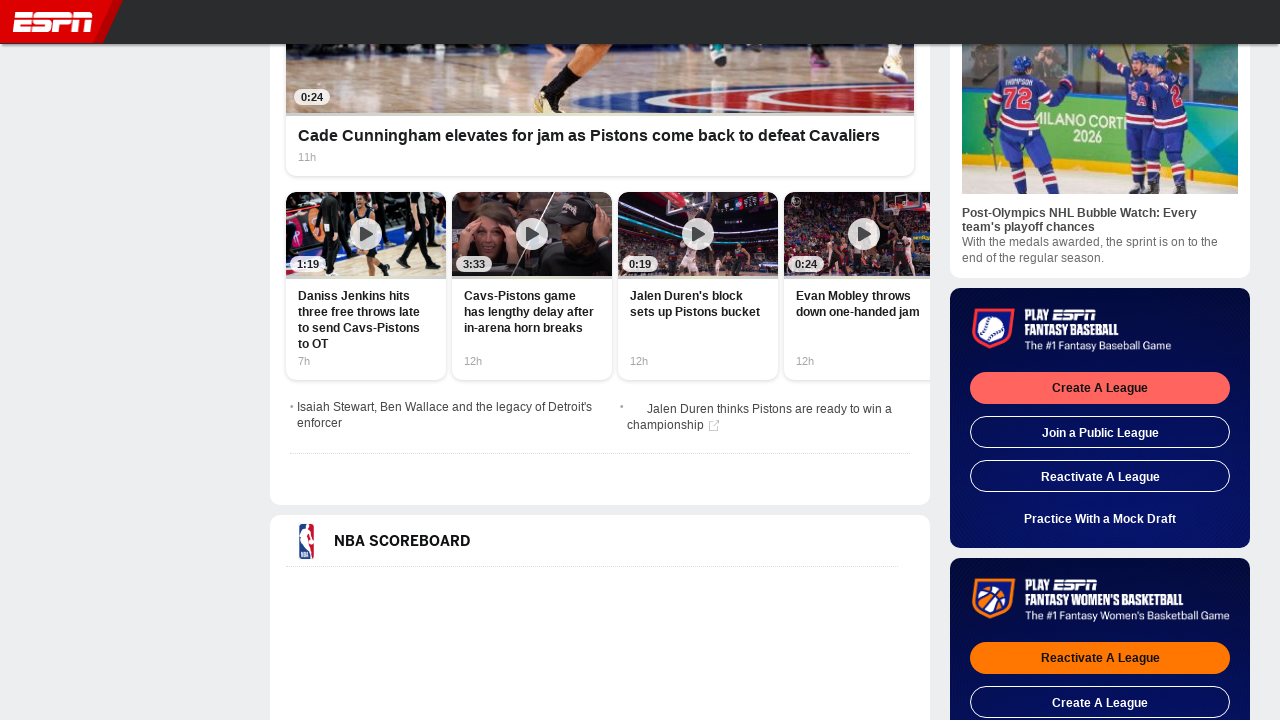

Scrolled down by viewport height (iteration 5/20)
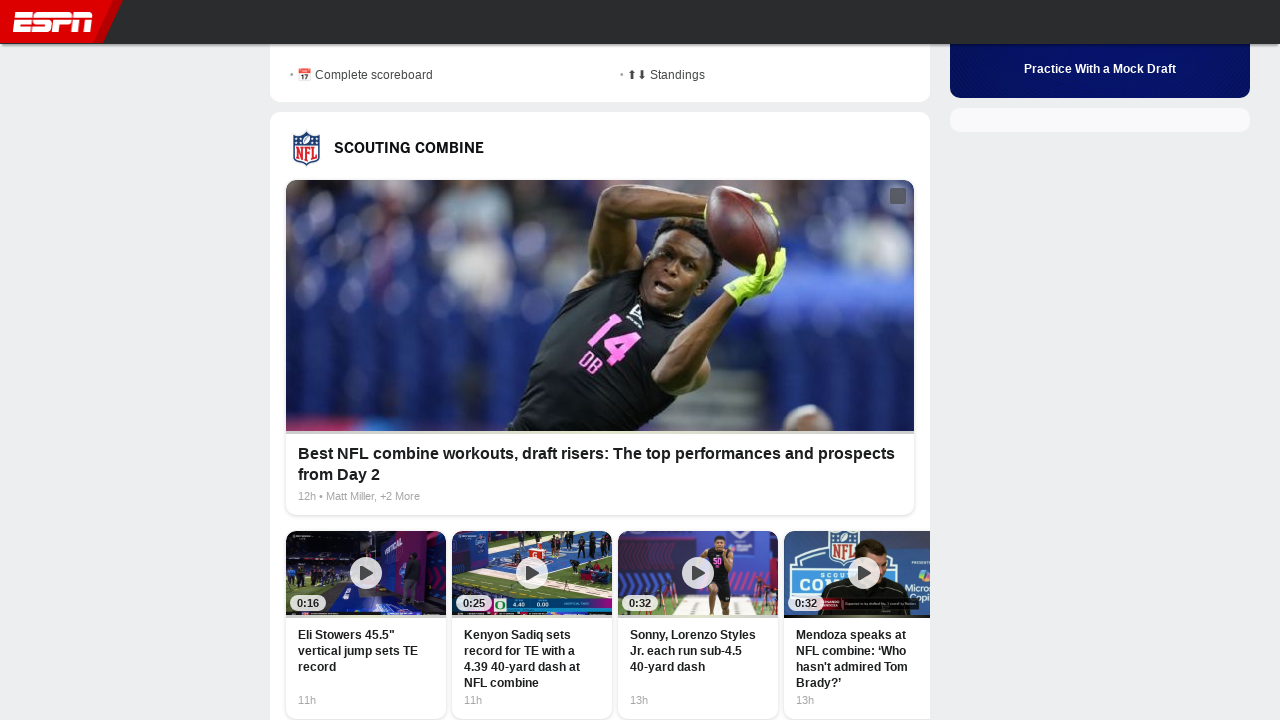

Waited 500ms for content to load after scroll (iteration 5/20)
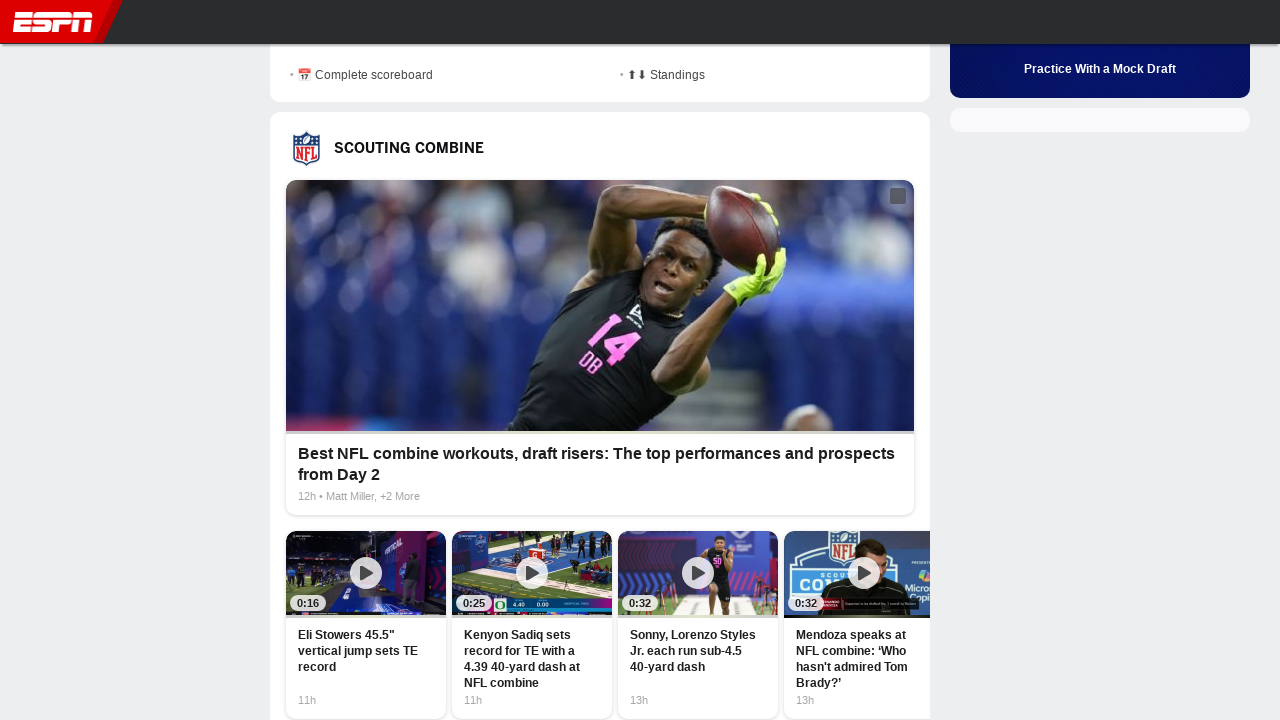

Scrolled down by viewport height (iteration 6/20)
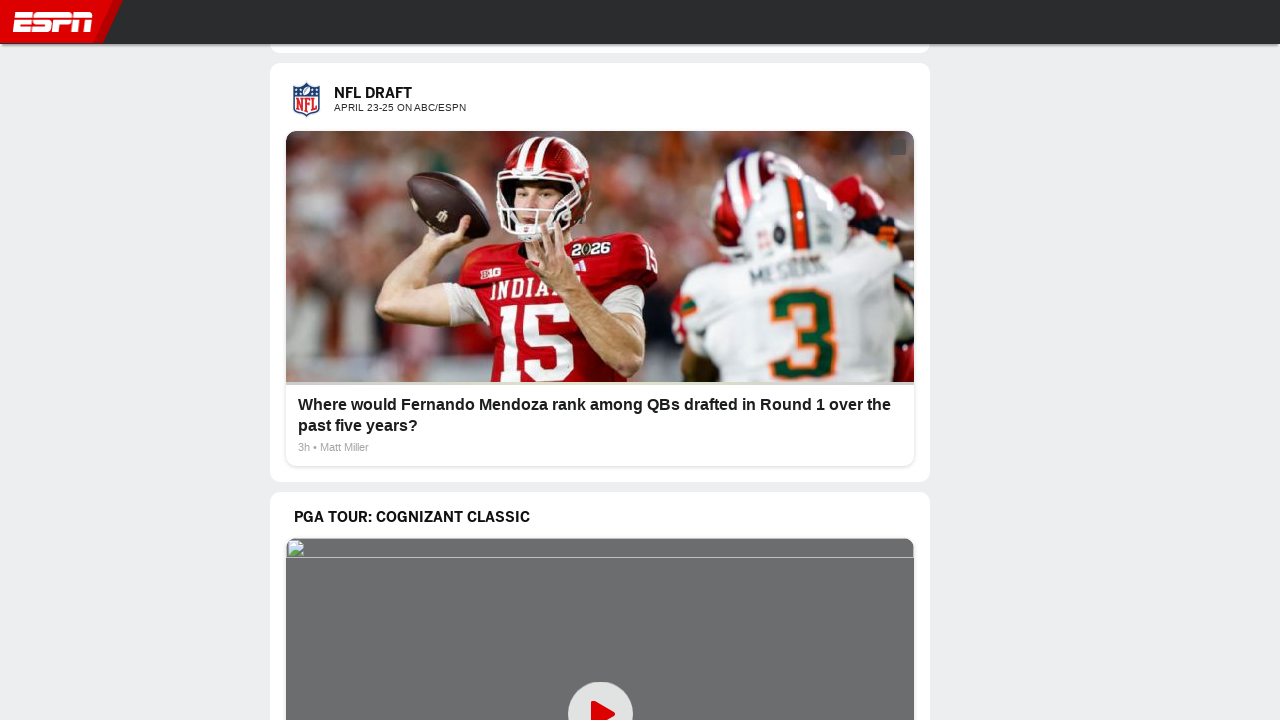

Waited 500ms for content to load after scroll (iteration 6/20)
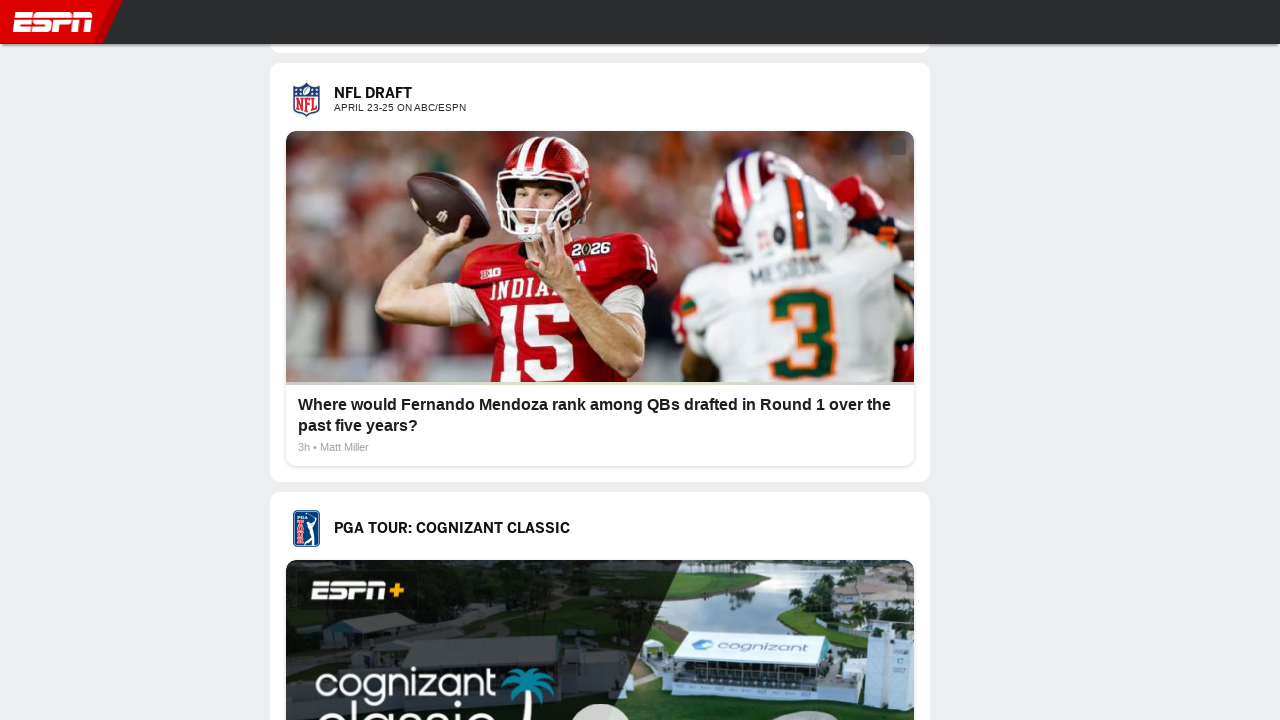

Scrolled down by viewport height (iteration 7/20)
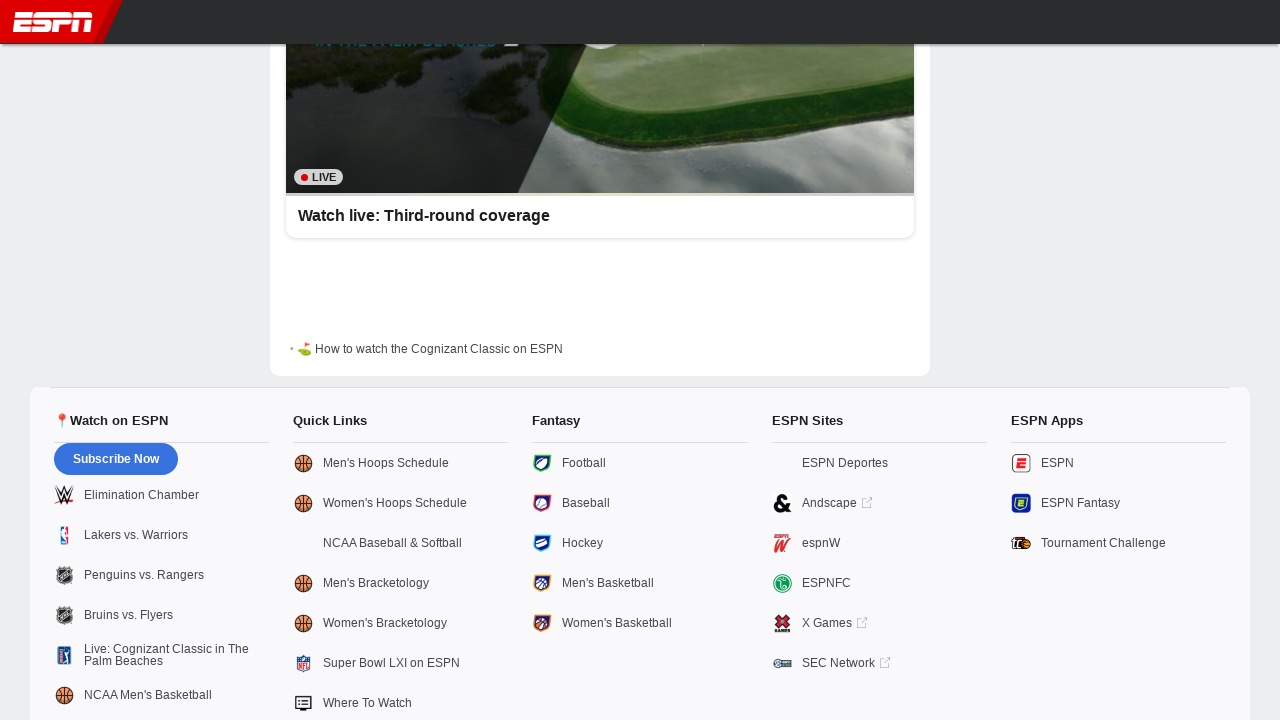

Waited 500ms for content to load after scroll (iteration 7/20)
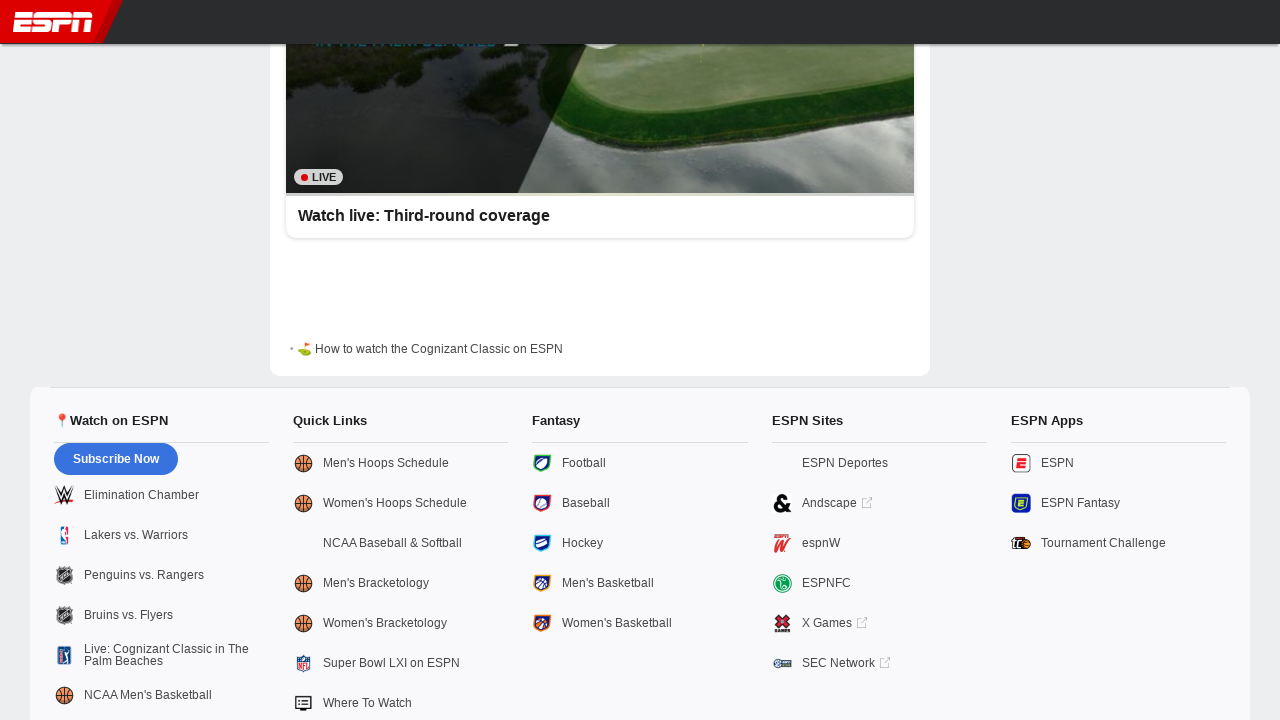

Scrolled down by viewport height (iteration 8/20)
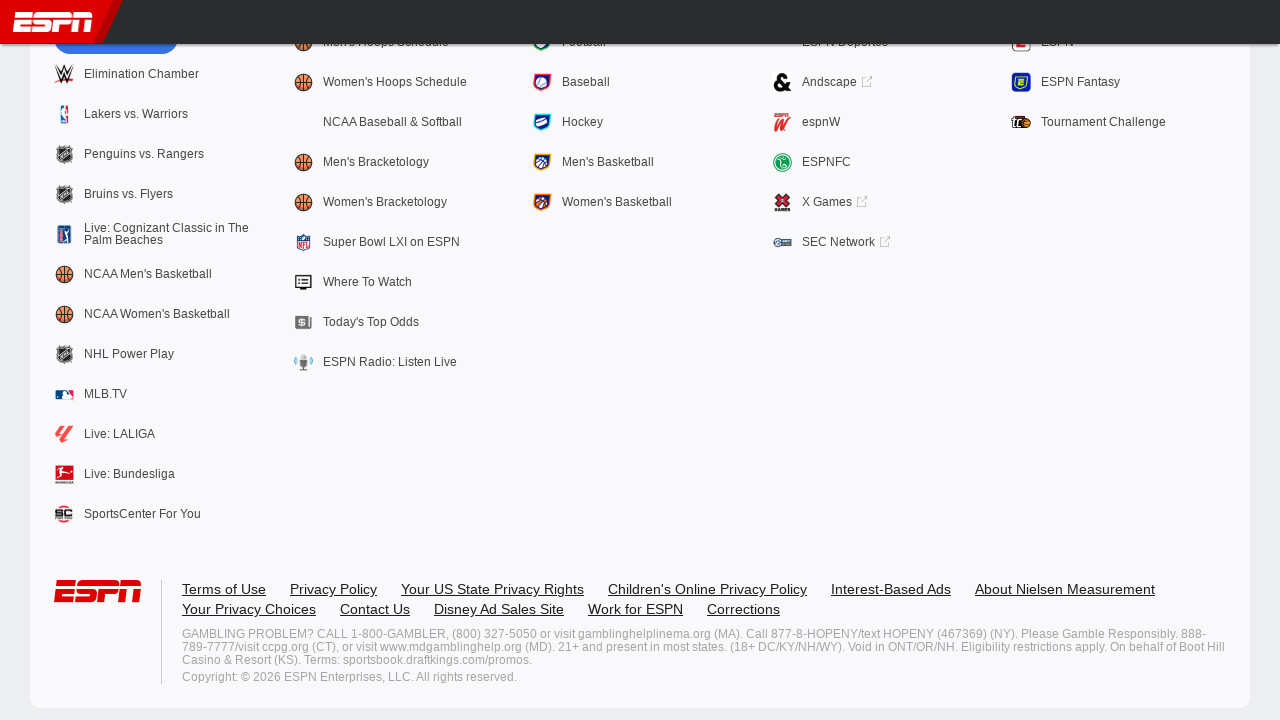

Waited 500ms for content to load after scroll (iteration 8/20)
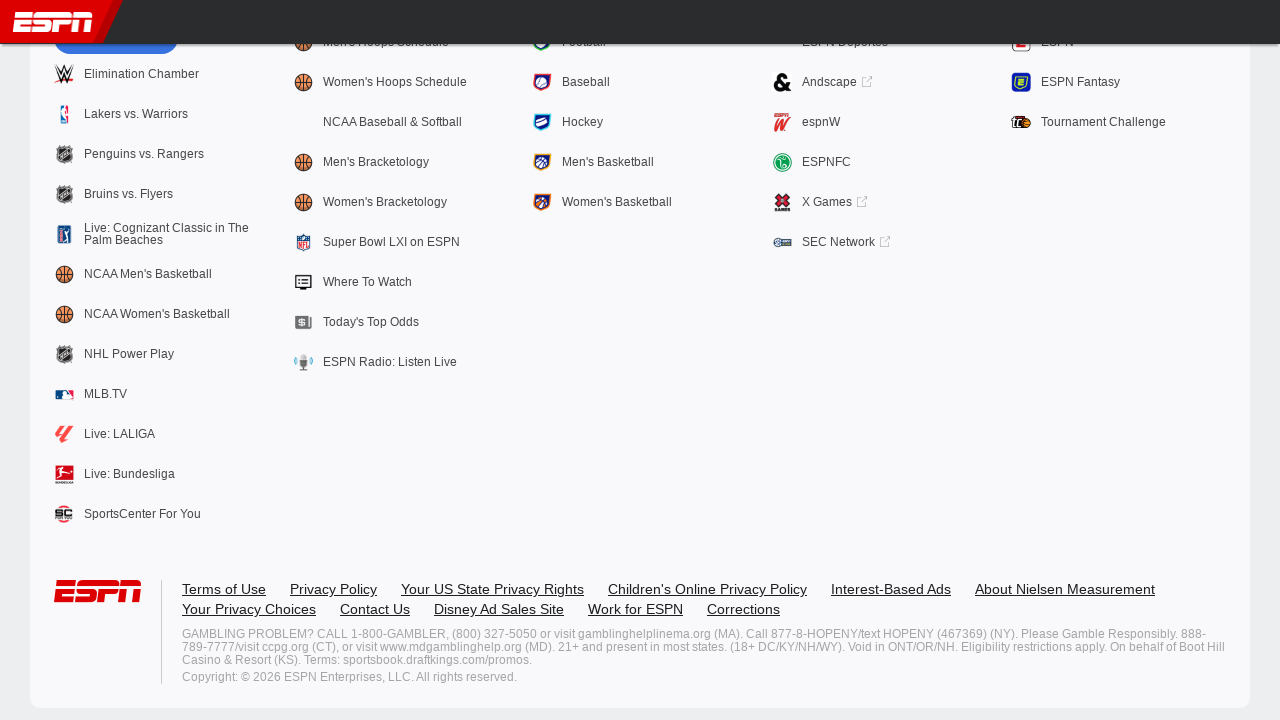

Scrolled down by viewport height (iteration 9/20)
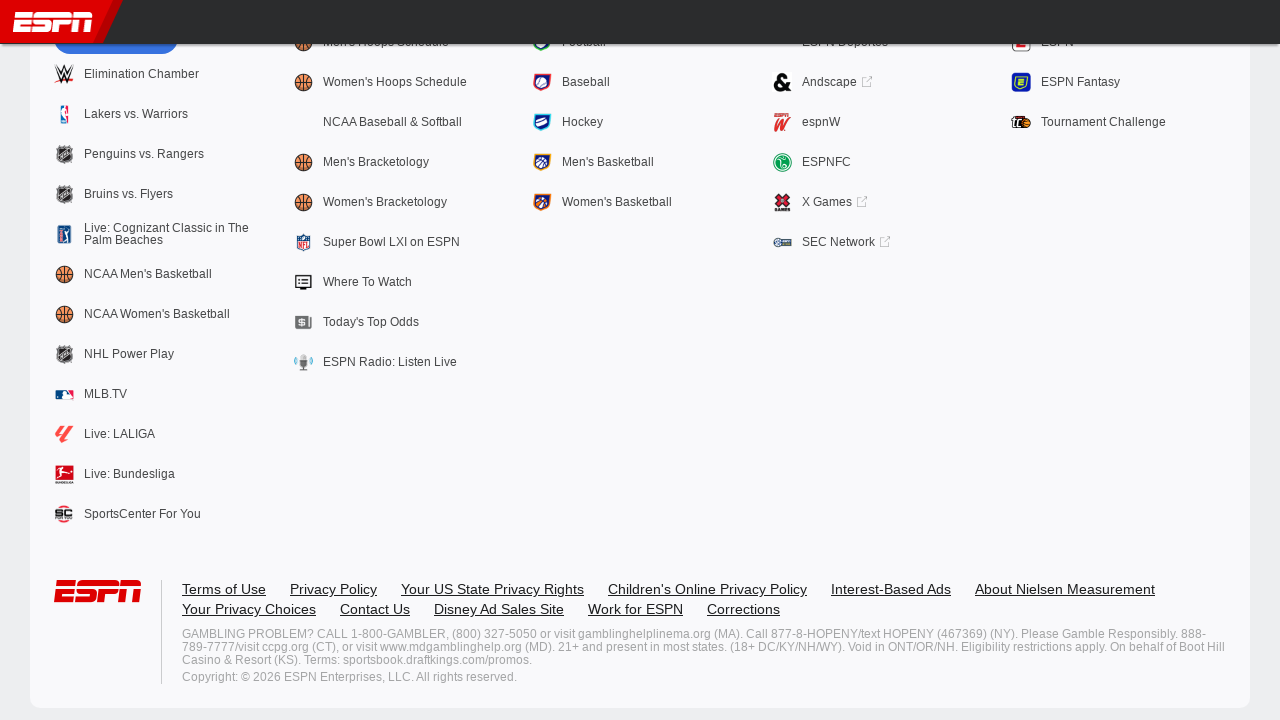

Waited 500ms for content to load after scroll (iteration 9/20)
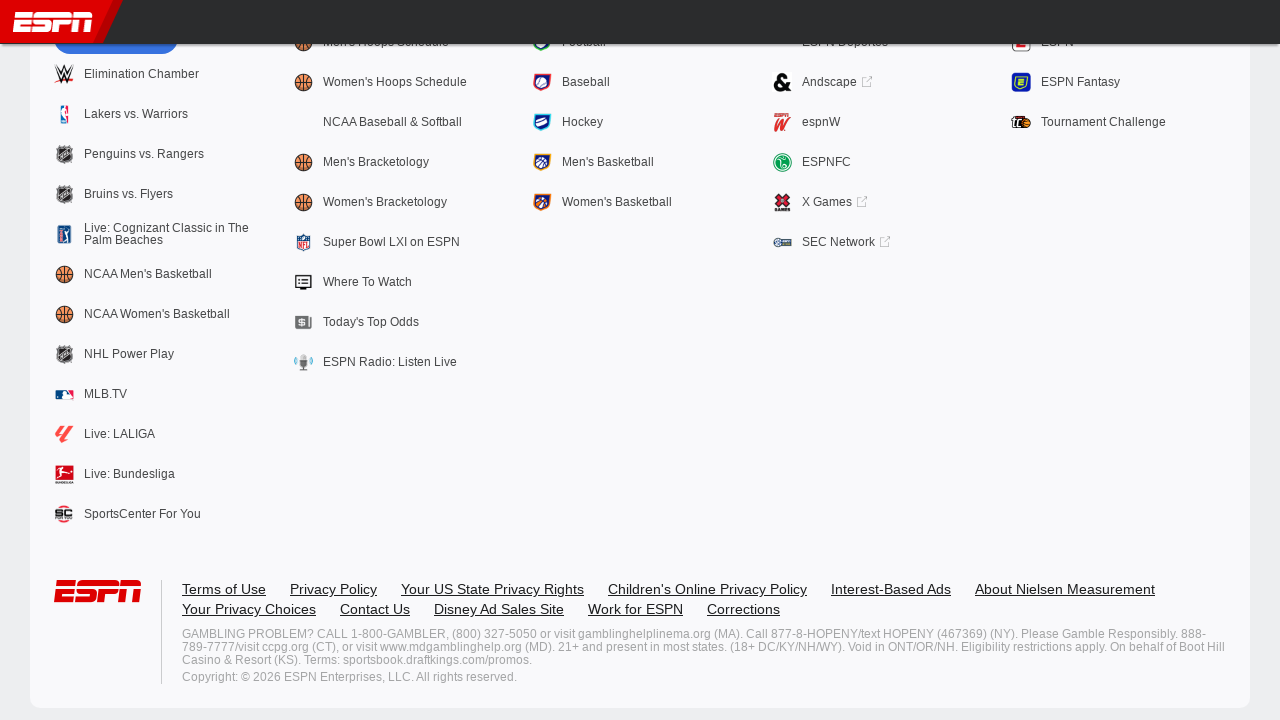

Scrolled down by viewport height (iteration 10/20)
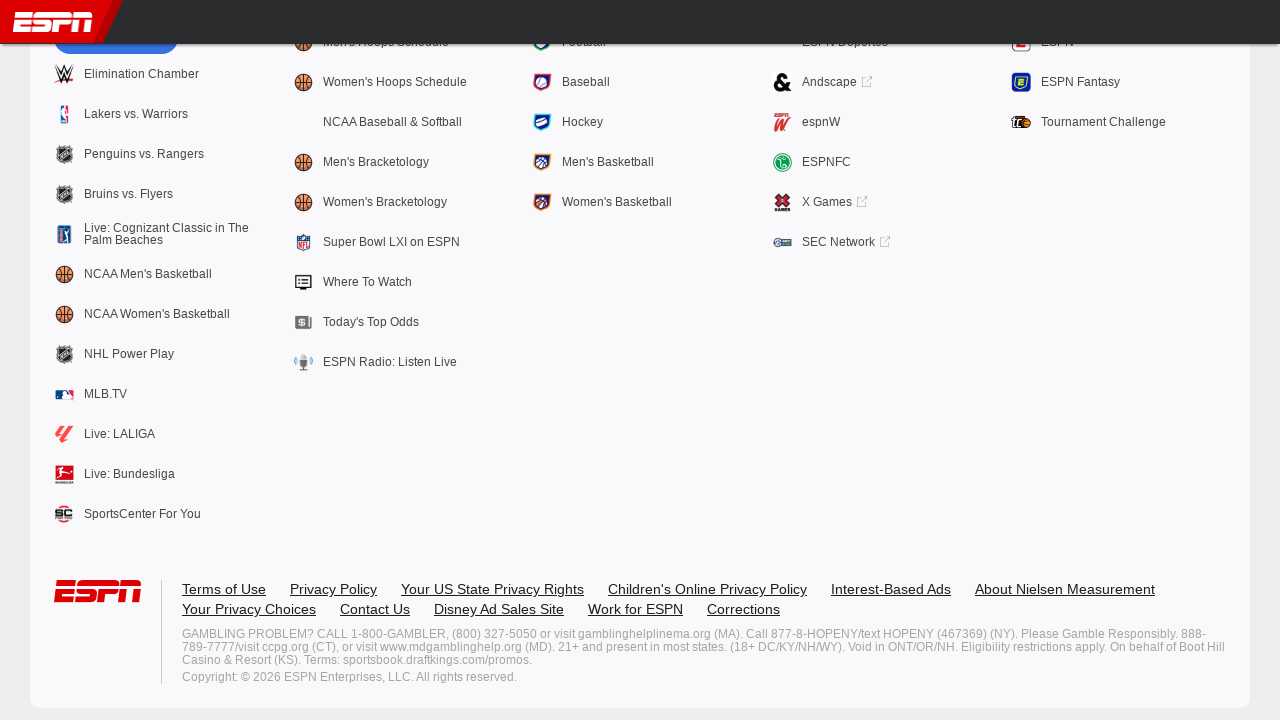

Waited 500ms for content to load after scroll (iteration 10/20)
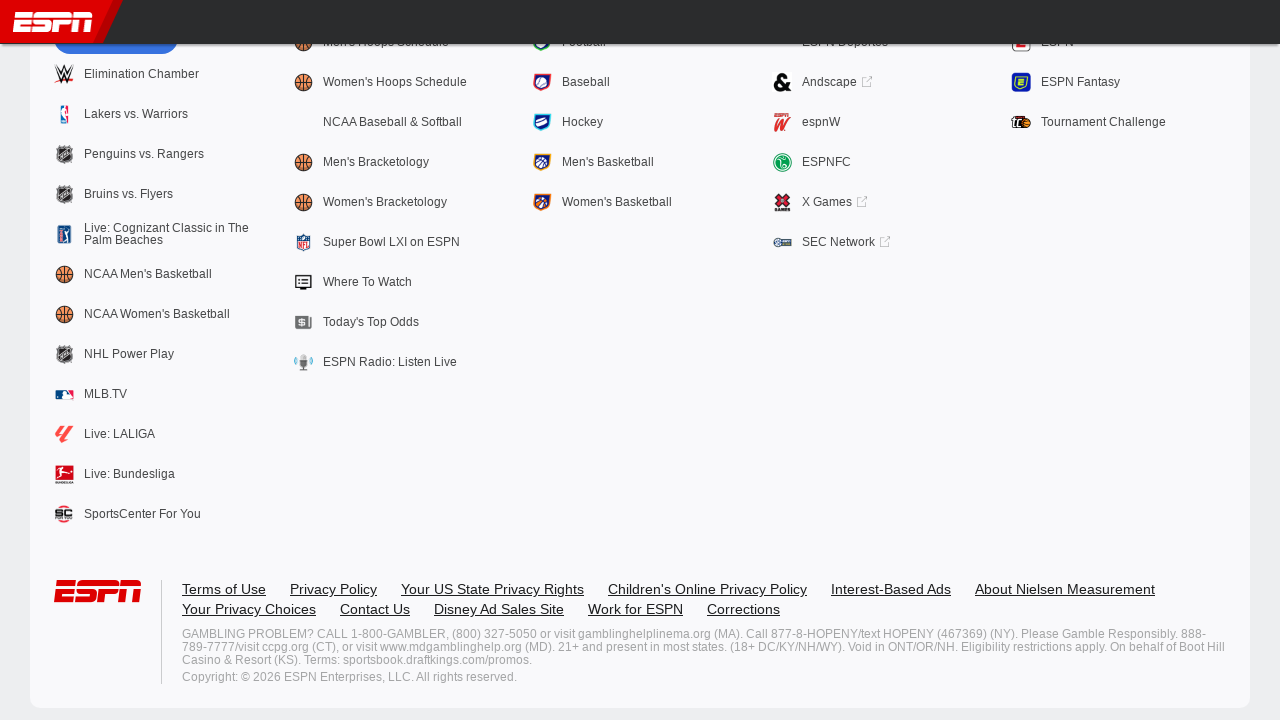

Scrolled down by viewport height (iteration 11/20)
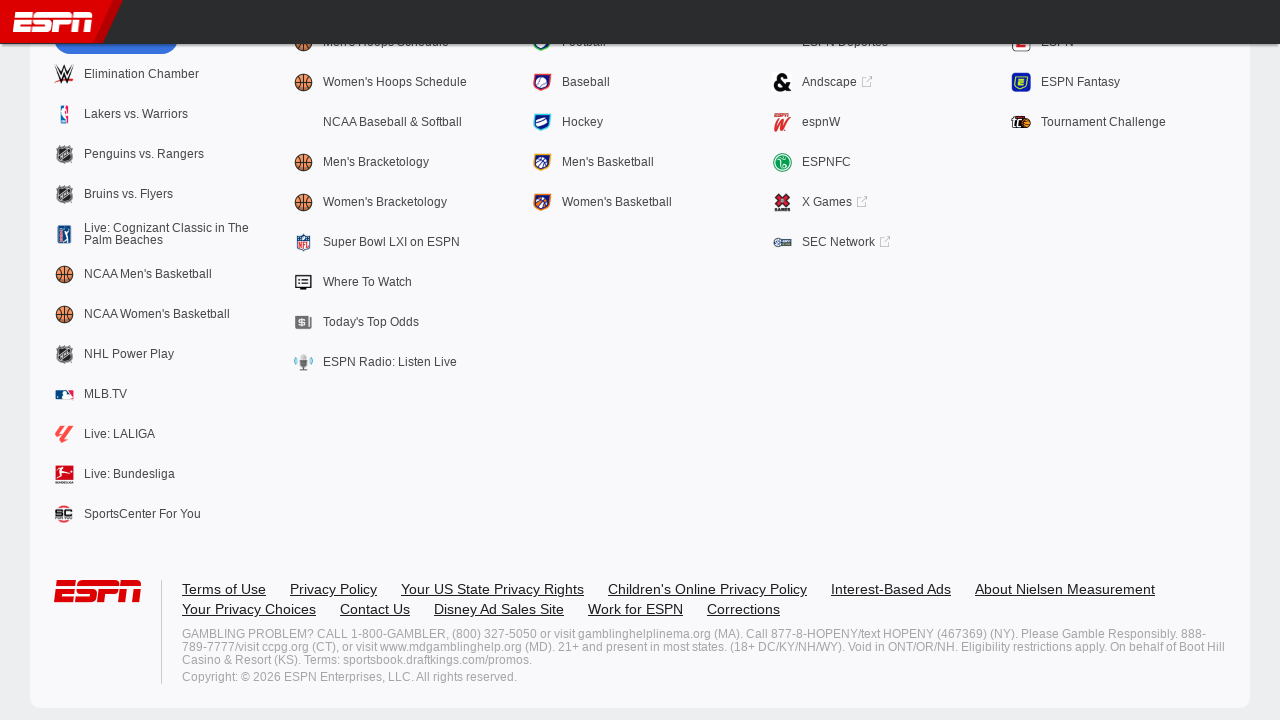

Waited 500ms for content to load after scroll (iteration 11/20)
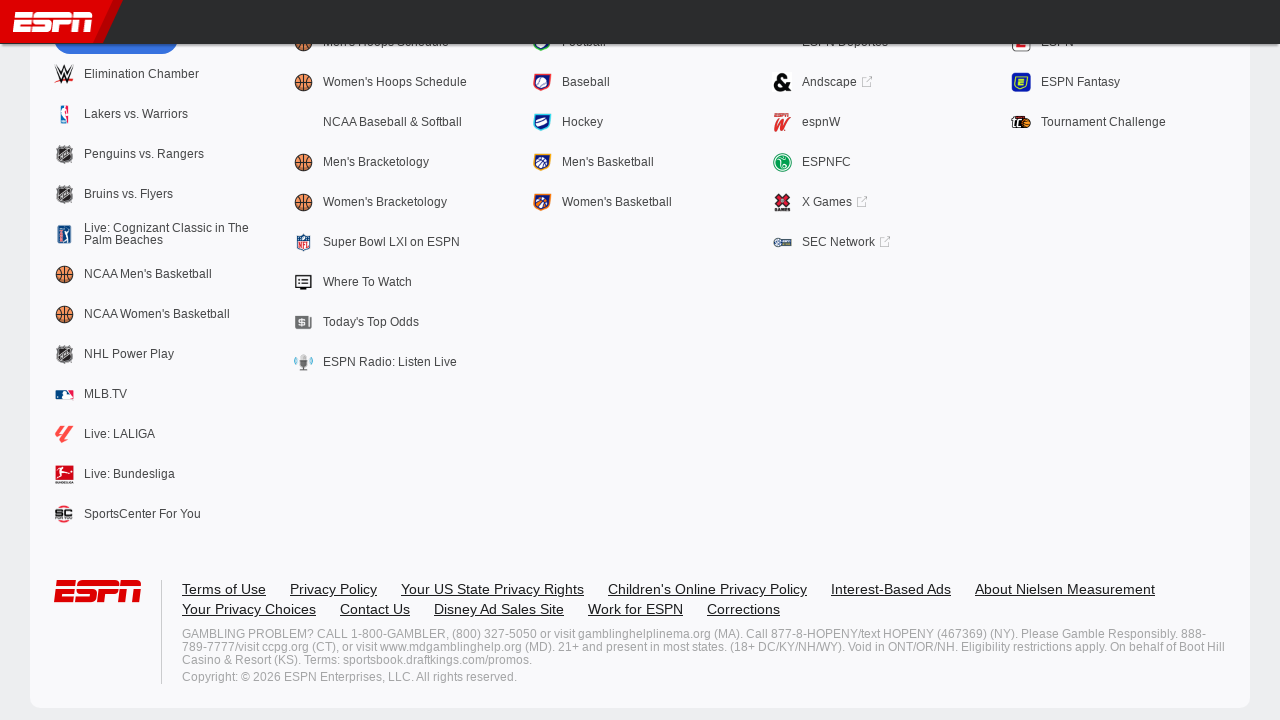

Scrolled down by viewport height (iteration 12/20)
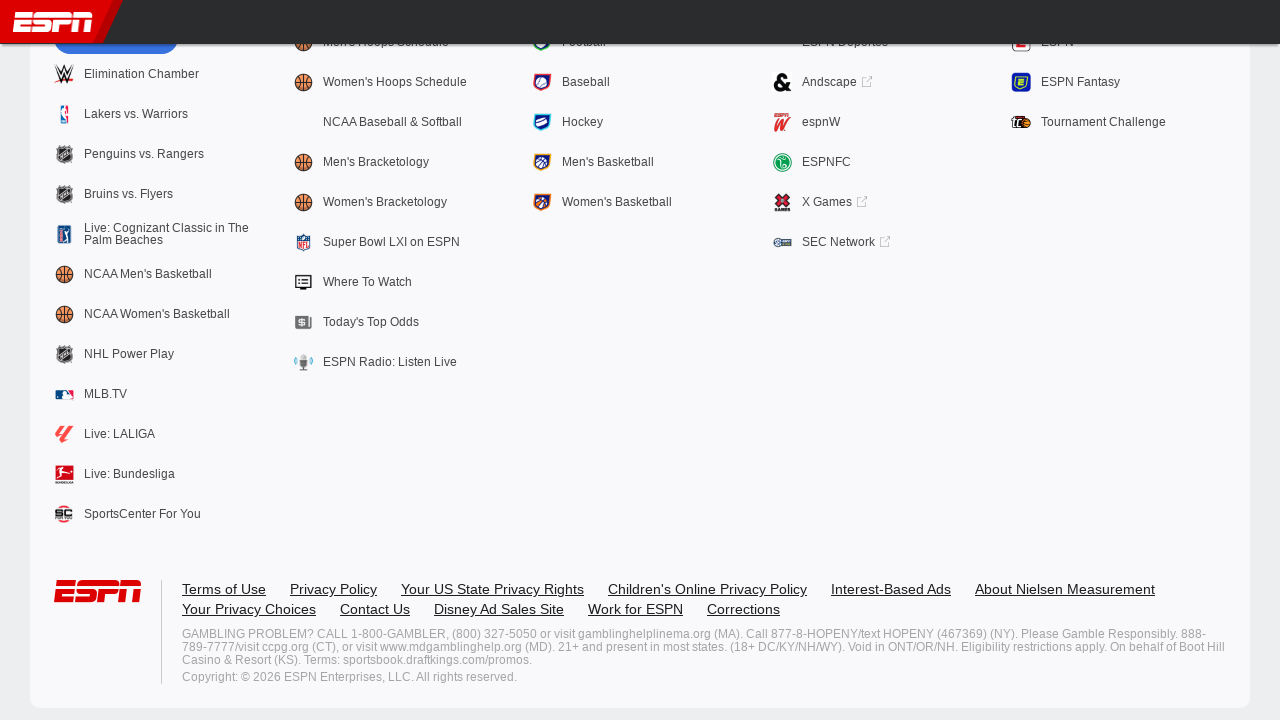

Waited 500ms for content to load after scroll (iteration 12/20)
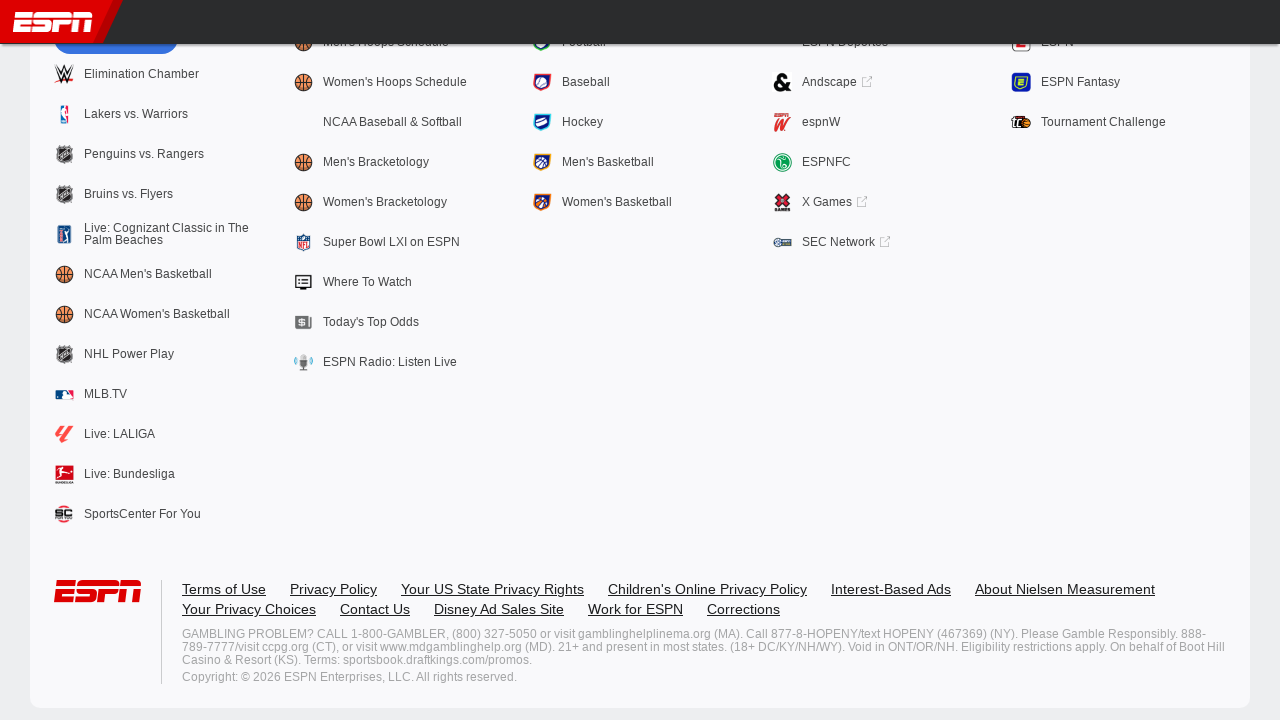

Scrolled down by viewport height (iteration 13/20)
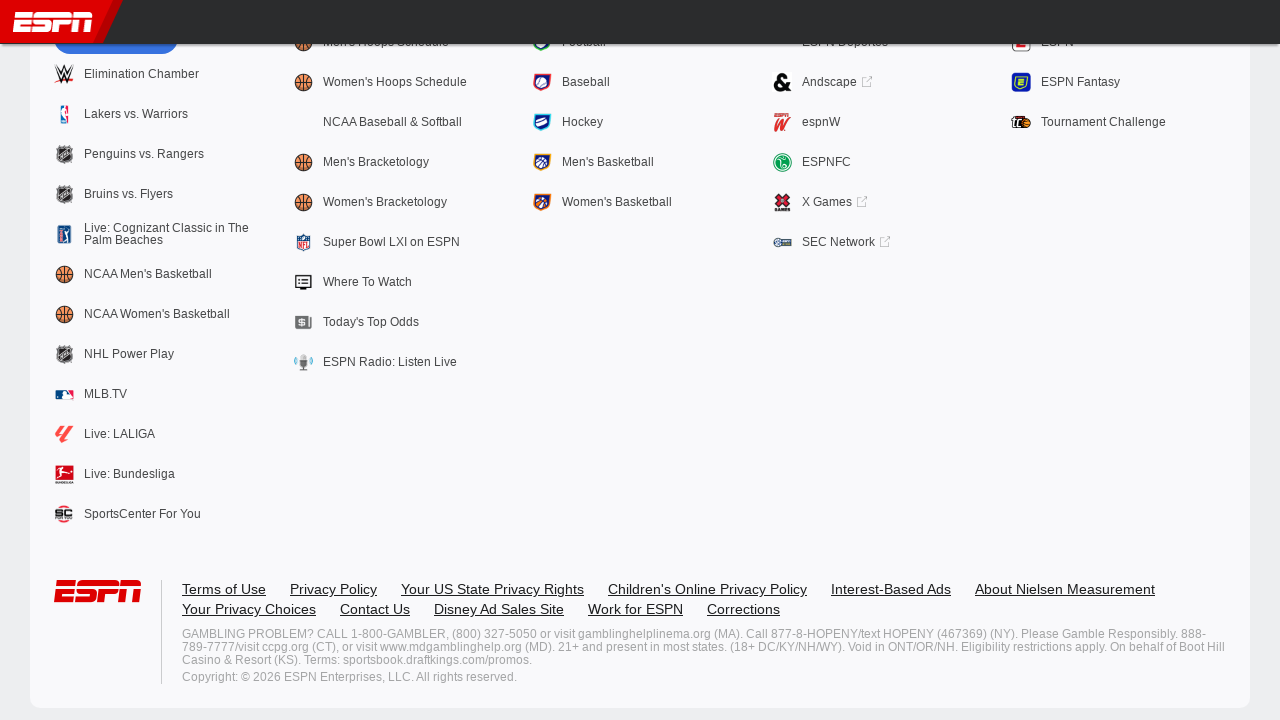

Waited 500ms for content to load after scroll (iteration 13/20)
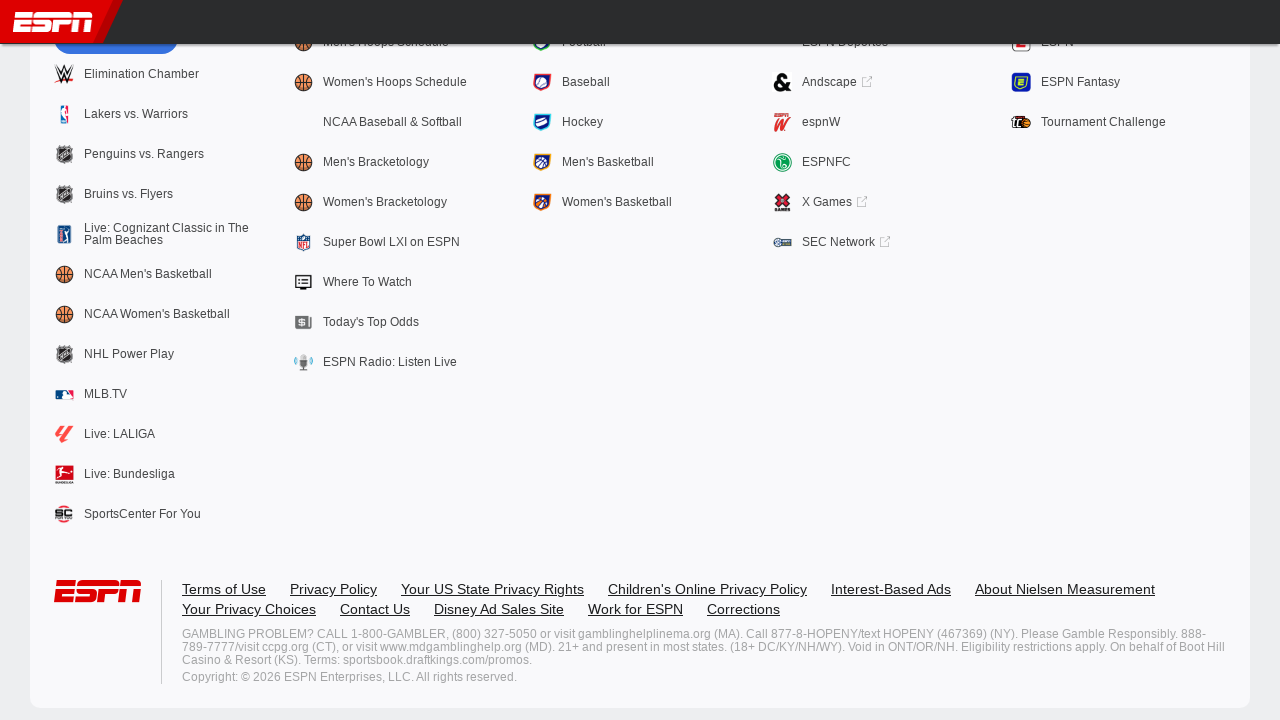

Scrolled down by viewport height (iteration 14/20)
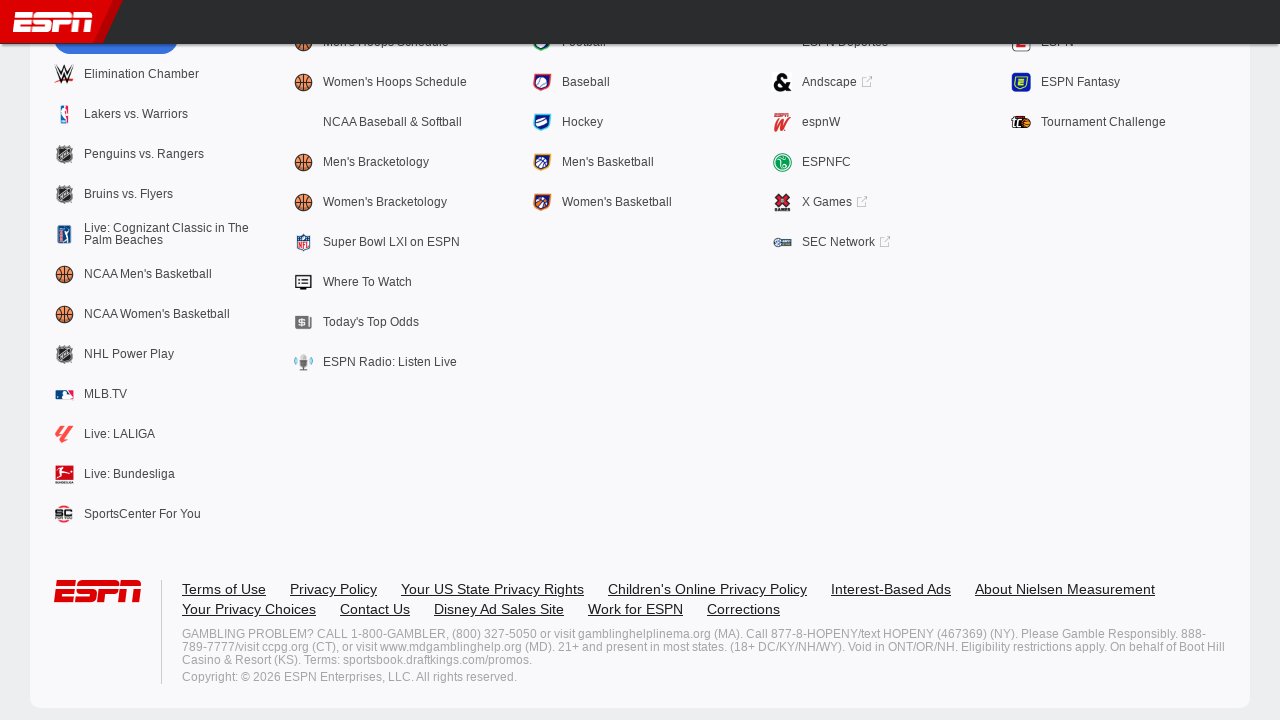

Waited 500ms for content to load after scroll (iteration 14/20)
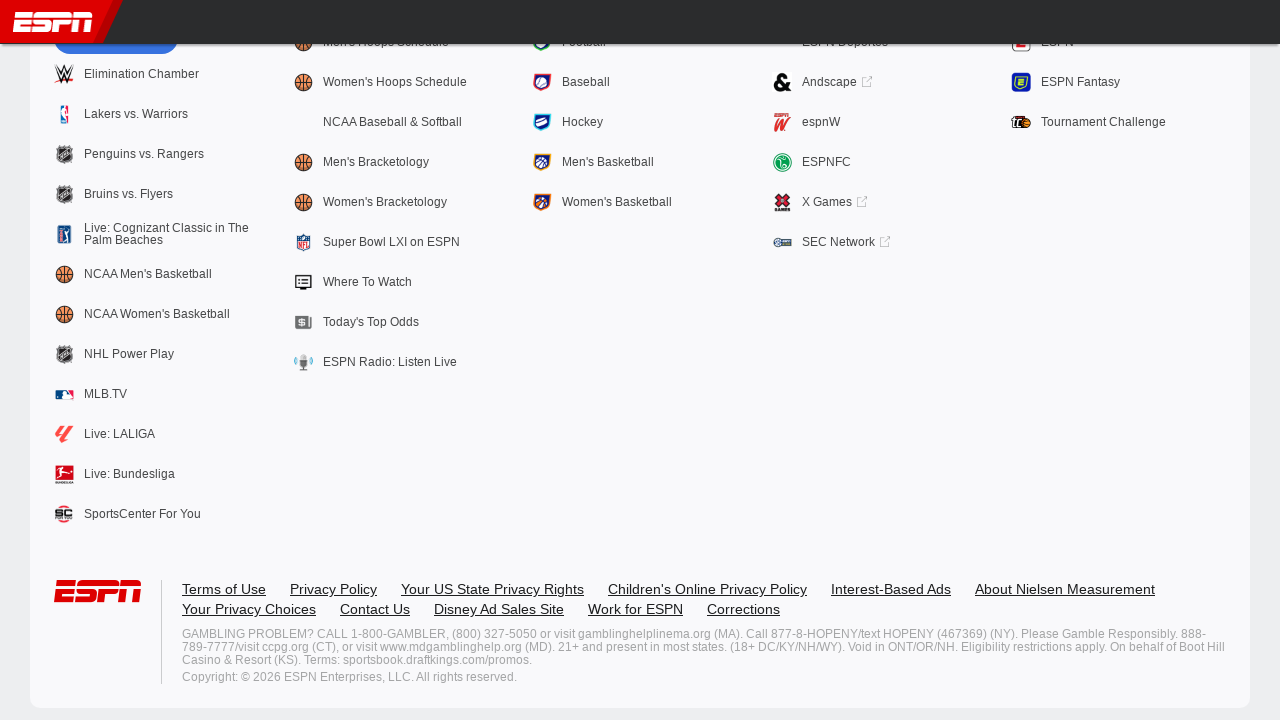

Scrolled down by viewport height (iteration 15/20)
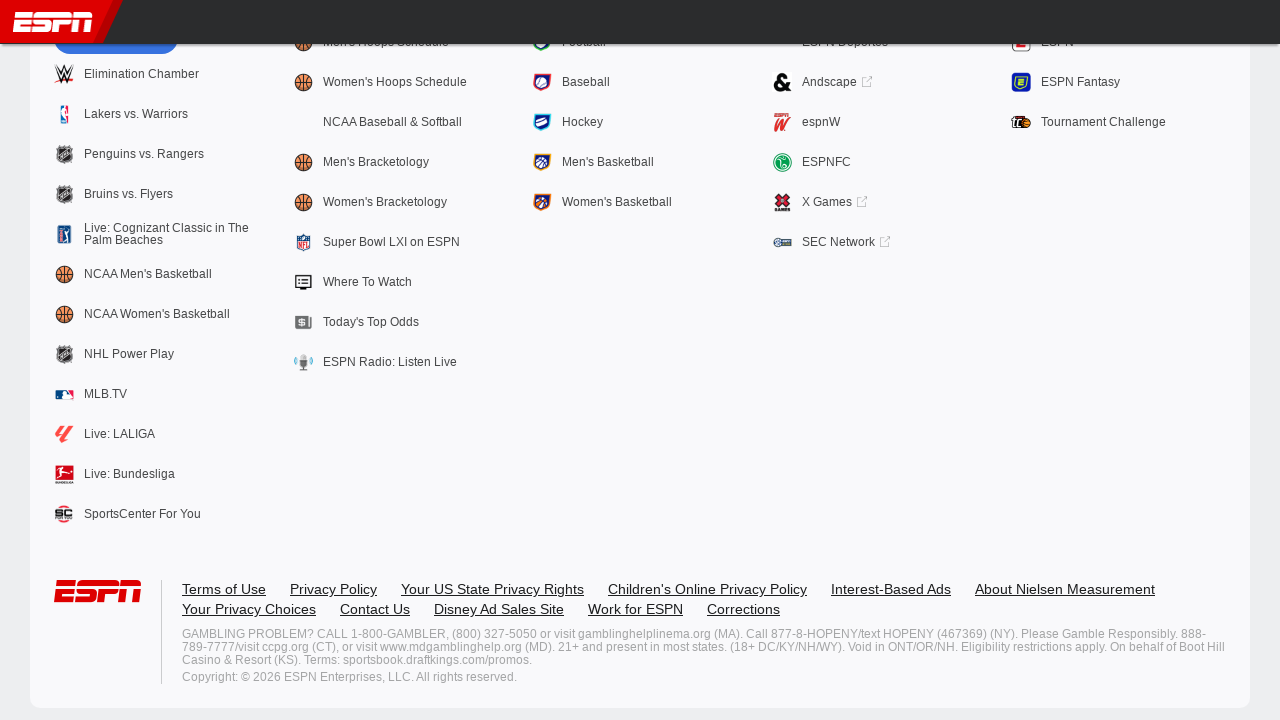

Waited 500ms for content to load after scroll (iteration 15/20)
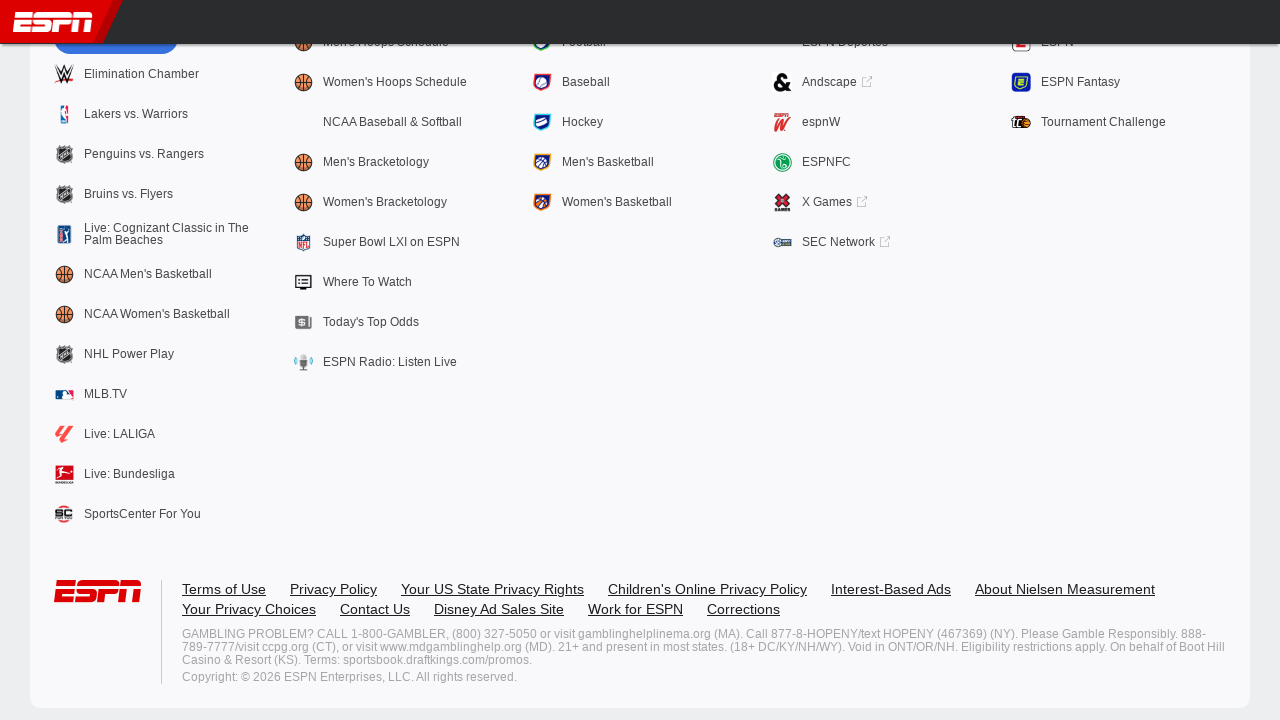

Scrolled down by viewport height (iteration 16/20)
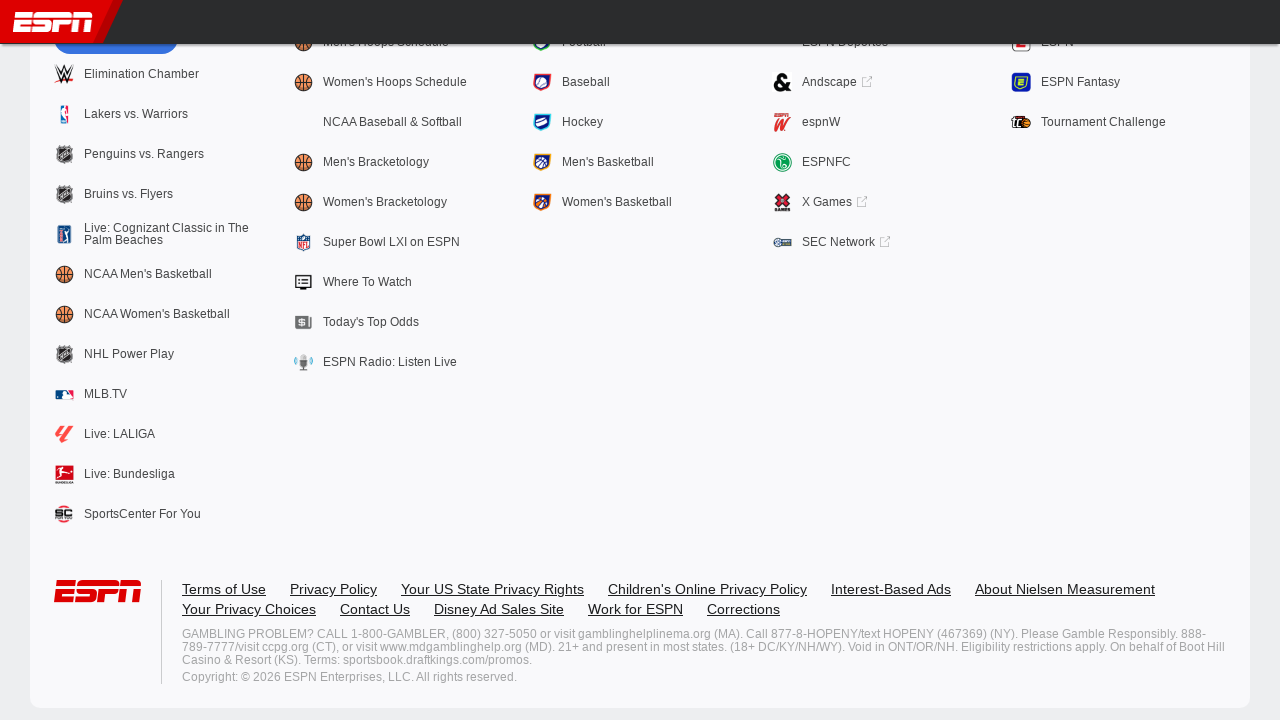

Waited 500ms for content to load after scroll (iteration 16/20)
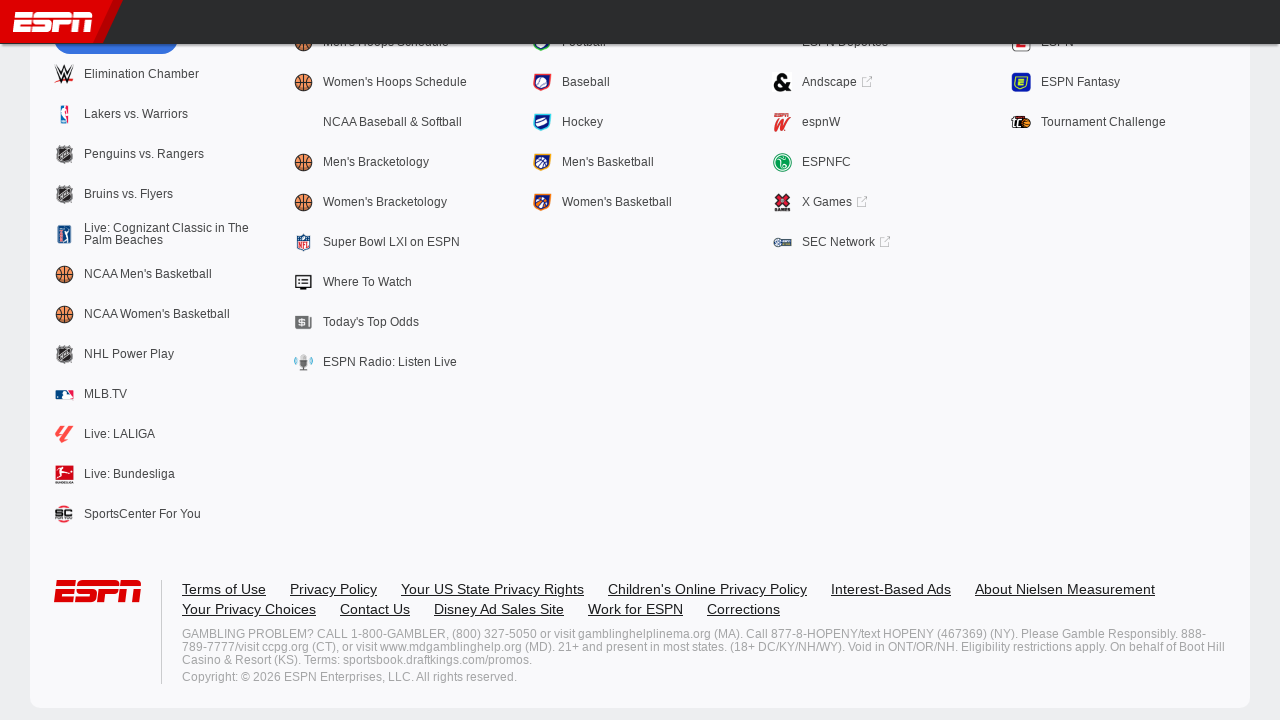

Scrolled down by viewport height (iteration 17/20)
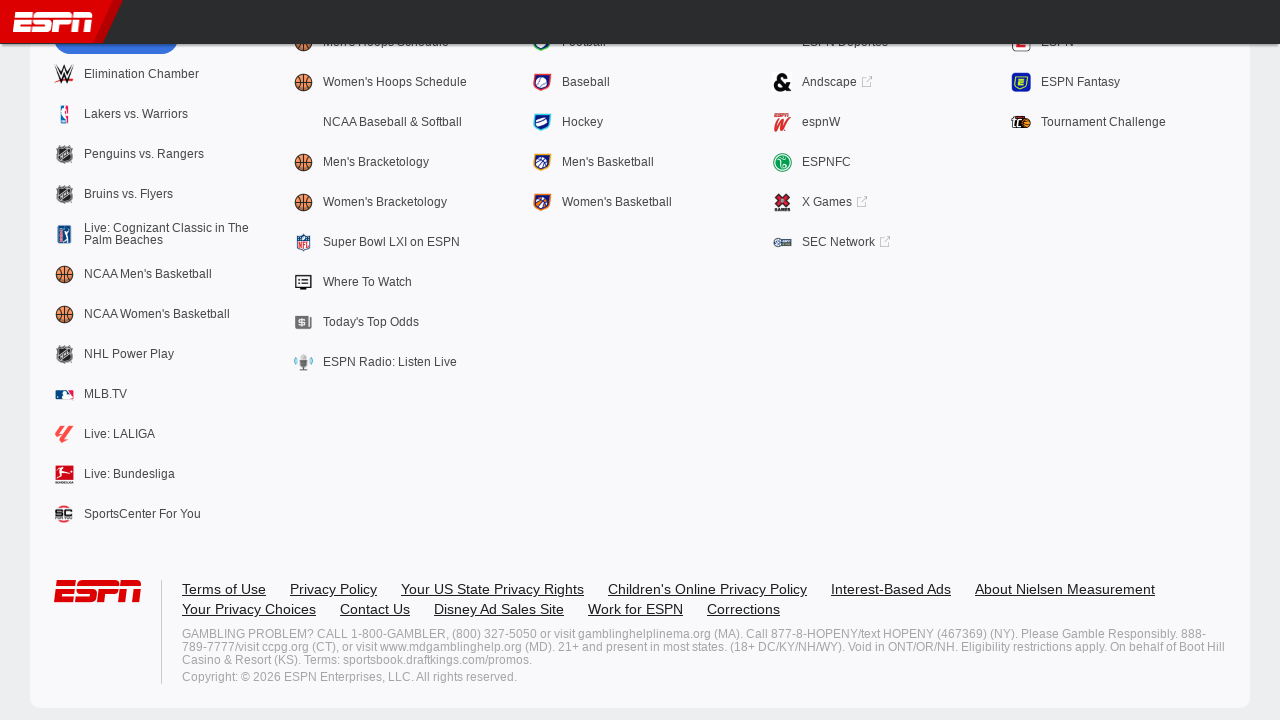

Waited 500ms for content to load after scroll (iteration 17/20)
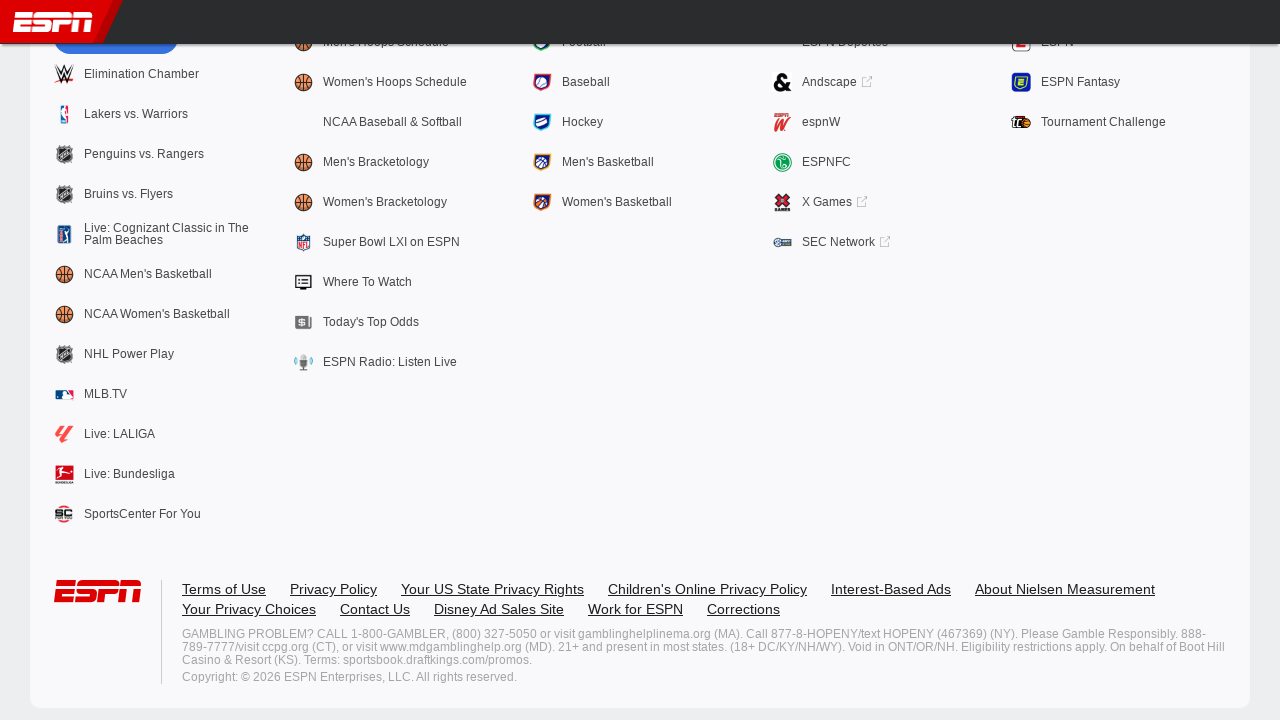

Scrolled down by viewport height (iteration 18/20)
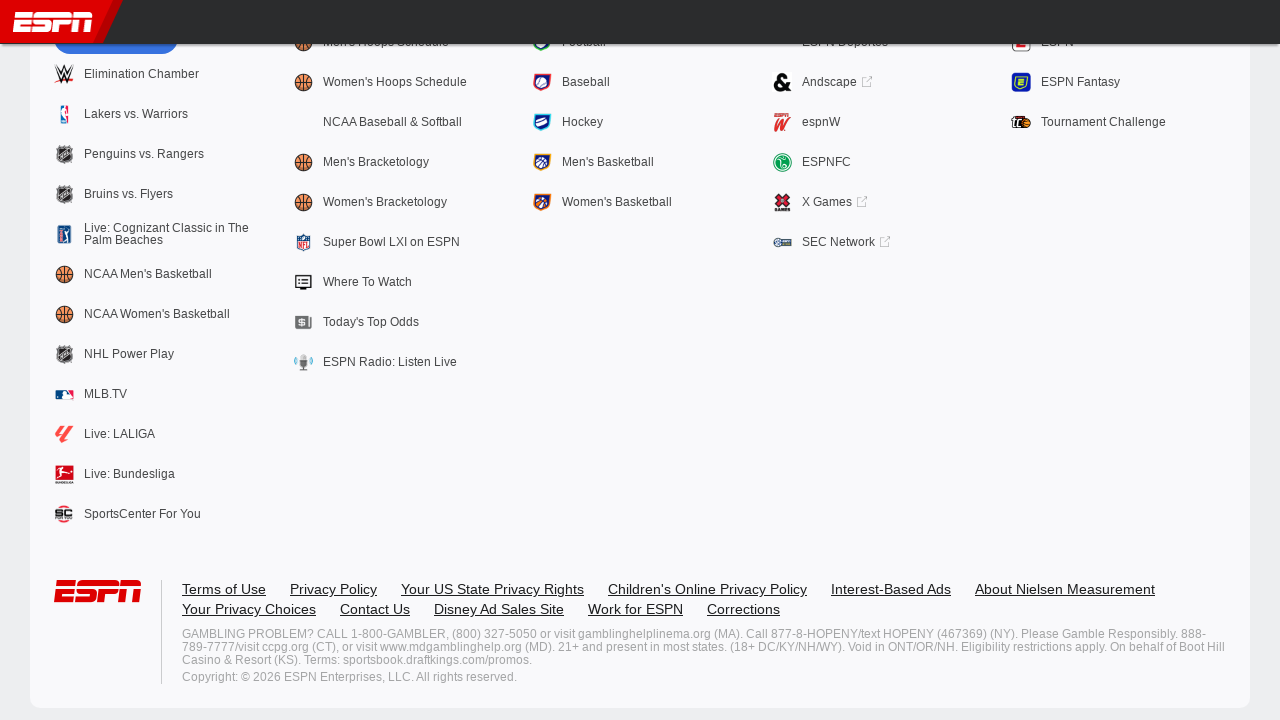

Waited 500ms for content to load after scroll (iteration 18/20)
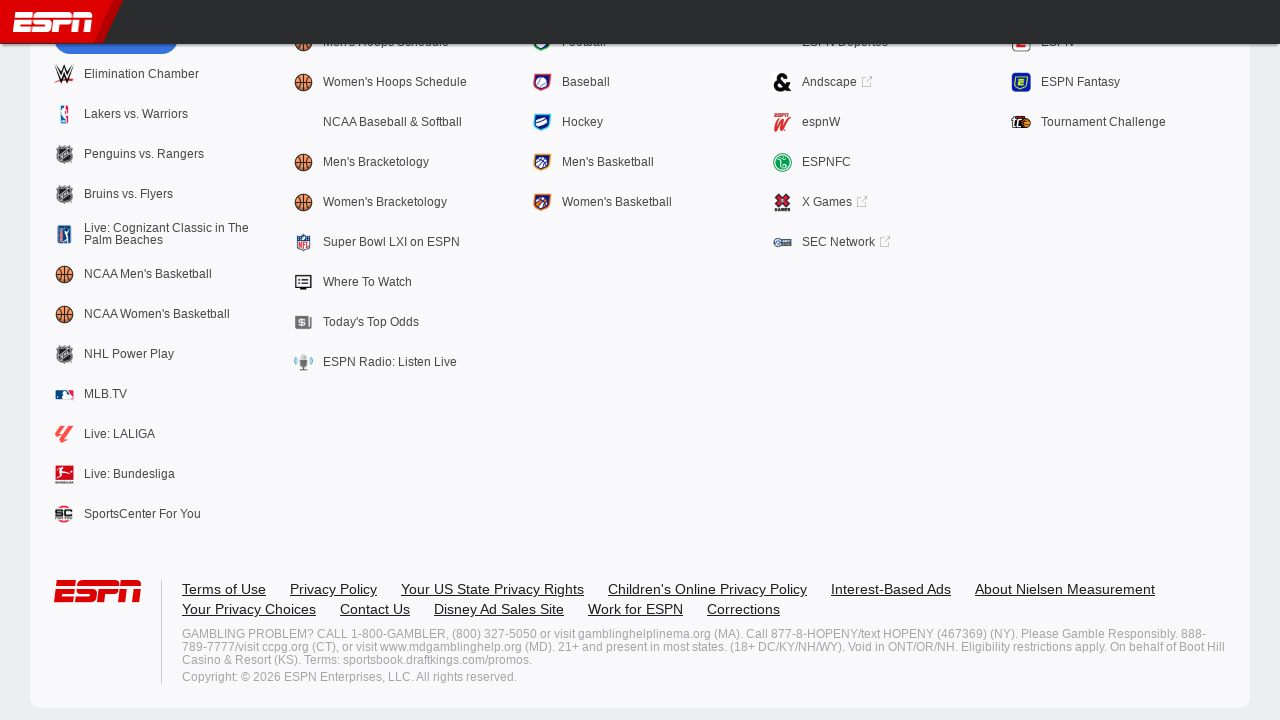

Scrolled down by viewport height (iteration 19/20)
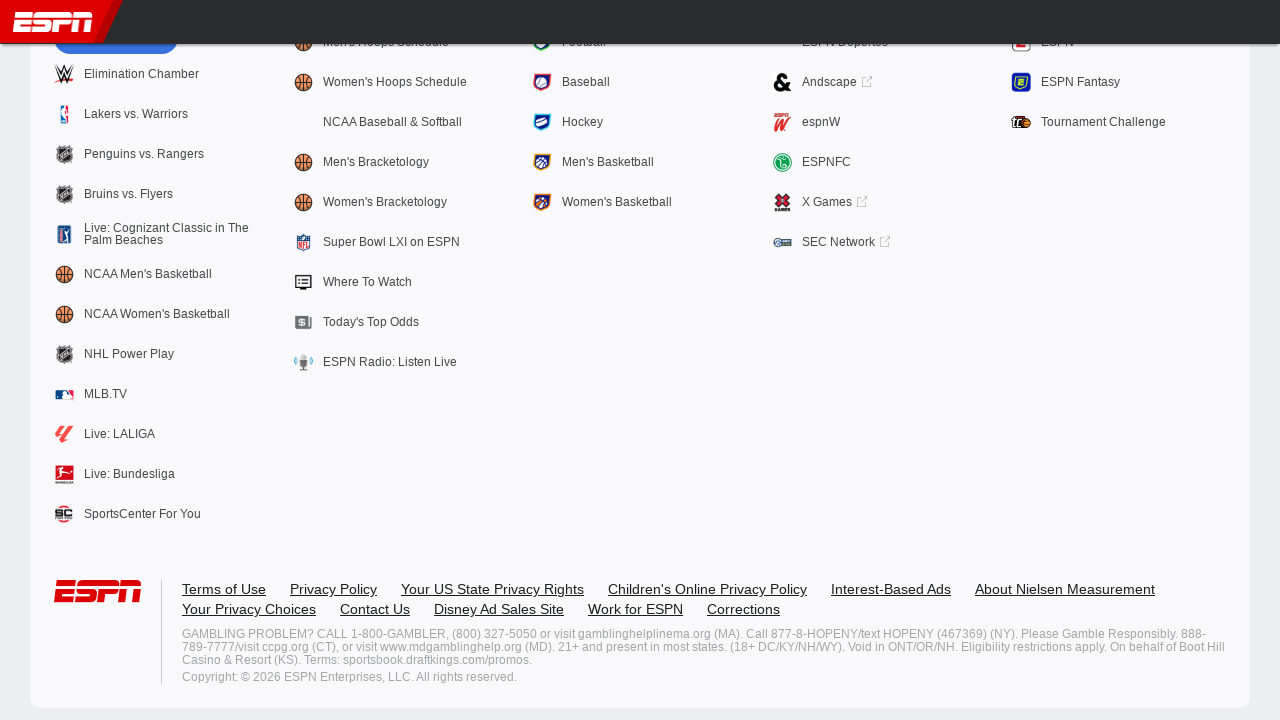

Waited 500ms for content to load after scroll (iteration 19/20)
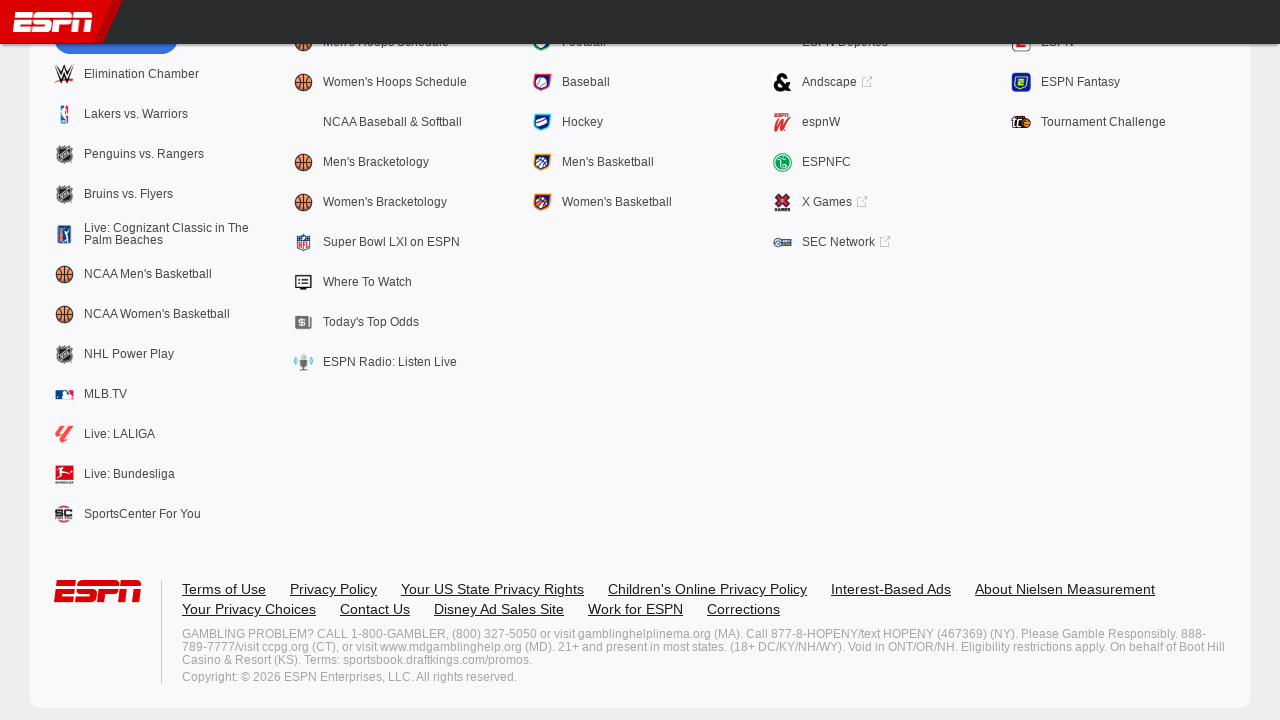

Scrolled down by viewport height (iteration 20/20)
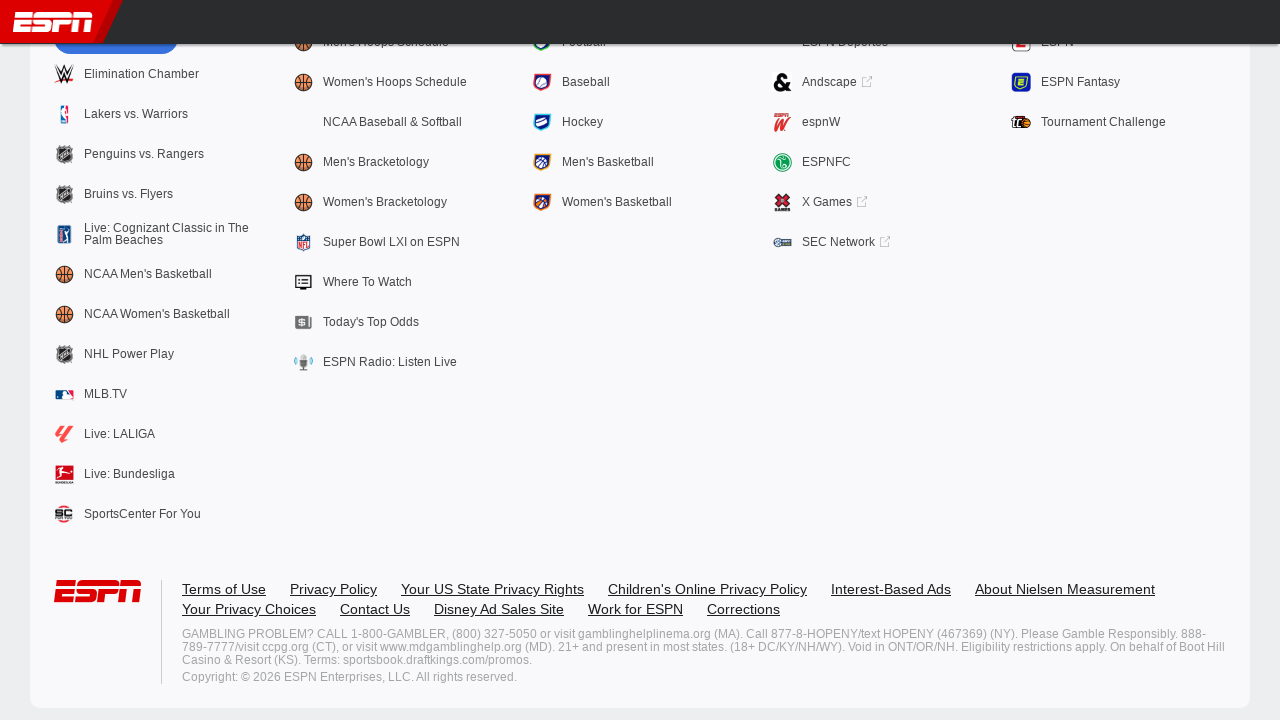

Waited 500ms for content to load after scroll (iteration 20/20)
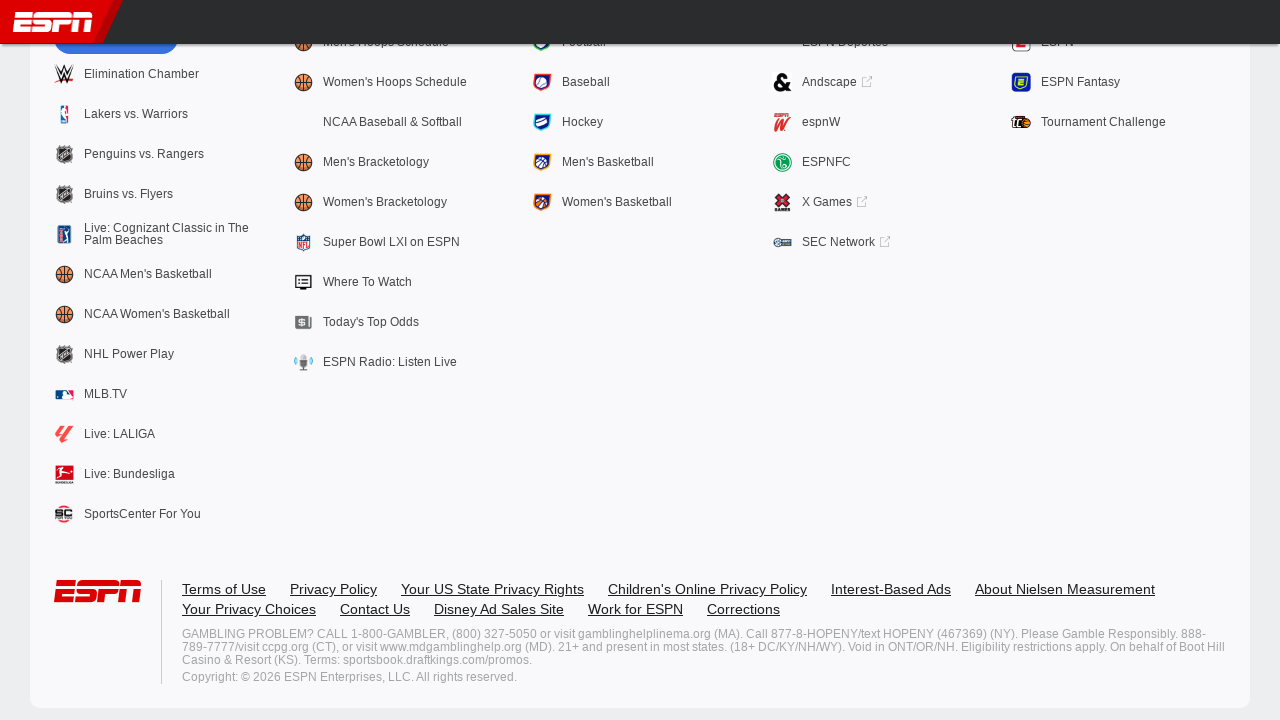

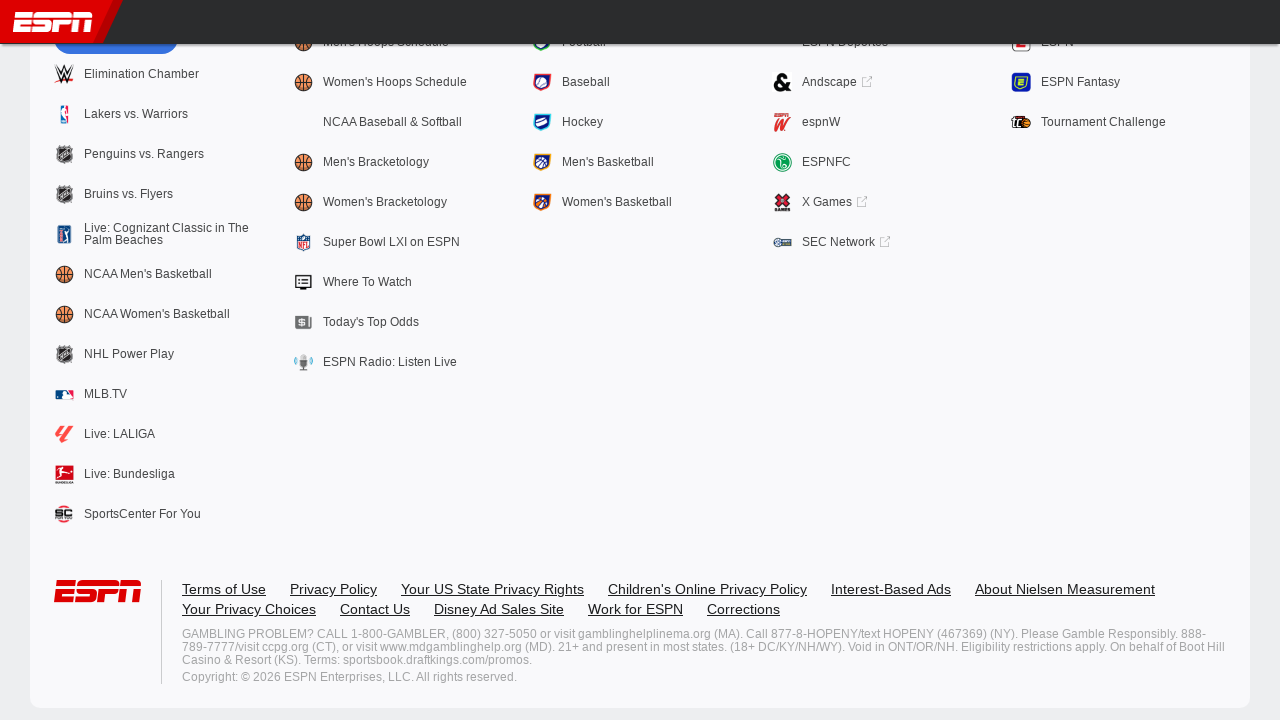